Tests web table handling by navigating to two web table pages, verifying table structure (rows and columns), iterating through table cells to find specific content ("Helen Bennett" and "UAE"), and validating table elements are accessible.

Starting URL: https://awesomeqa.com/webtable.html

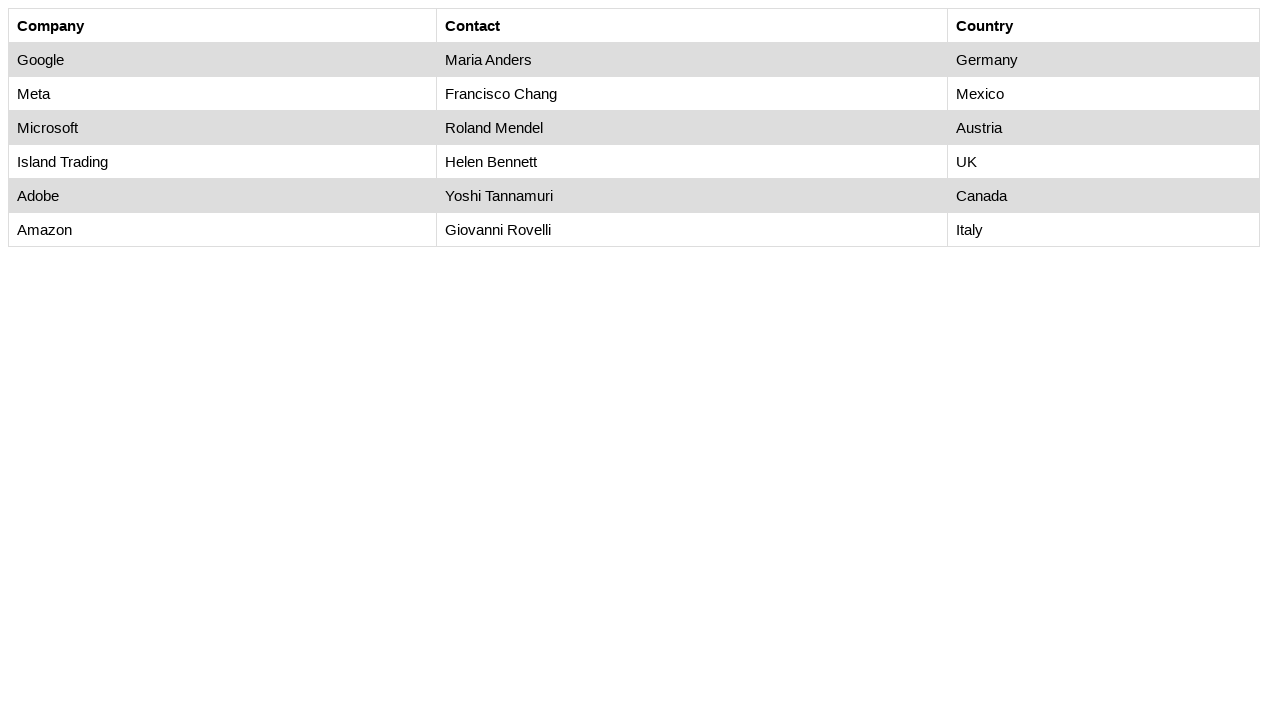

Waited for first web table to load
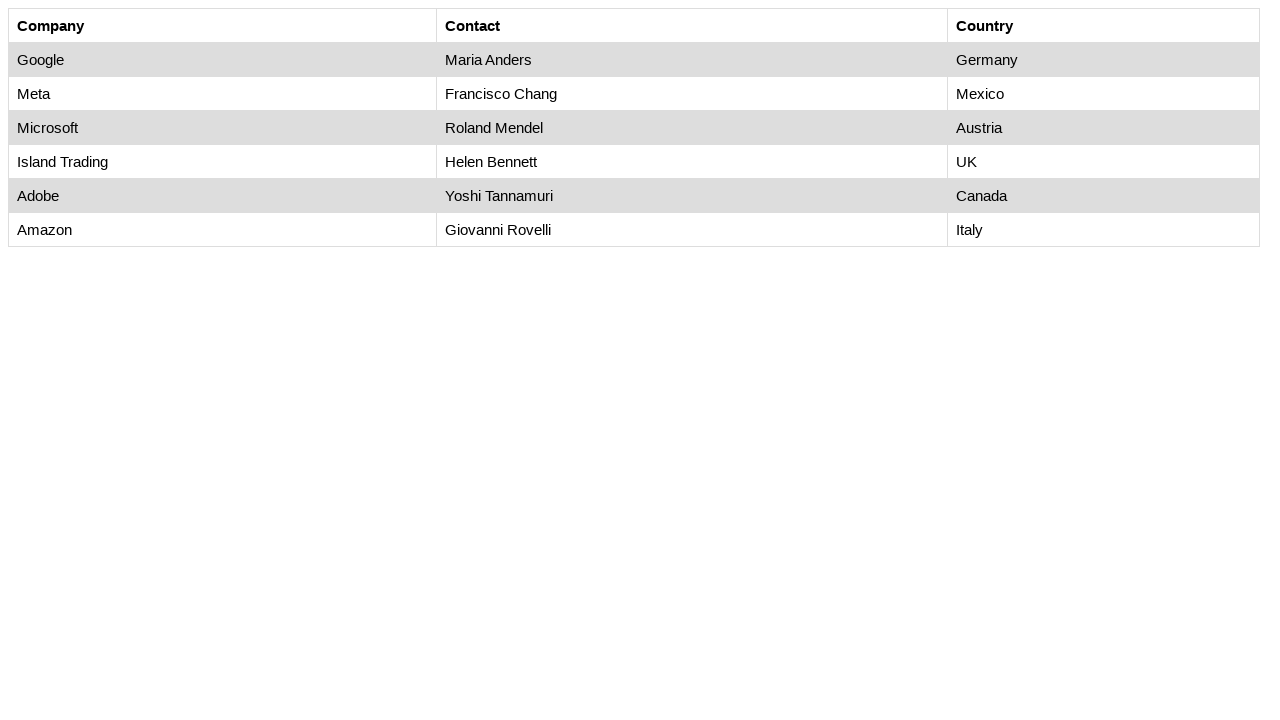

Retrieved all table rows from first page
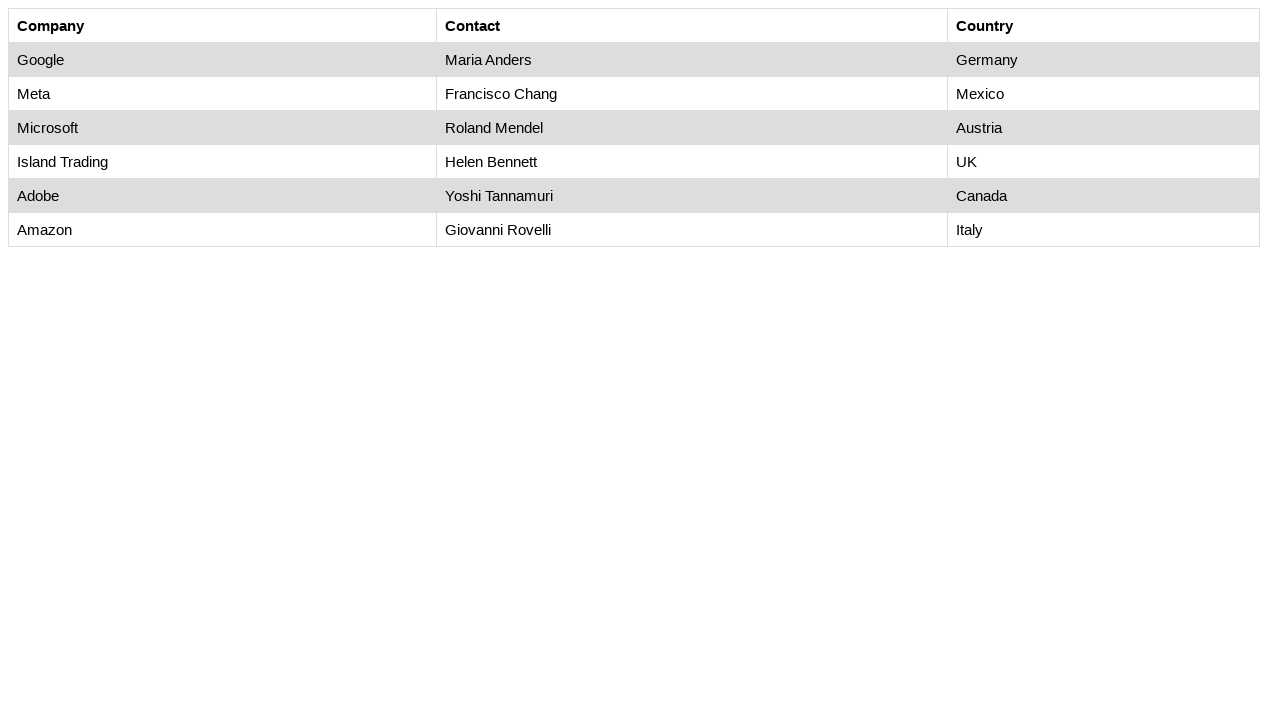

Counted 7 total rows in first table
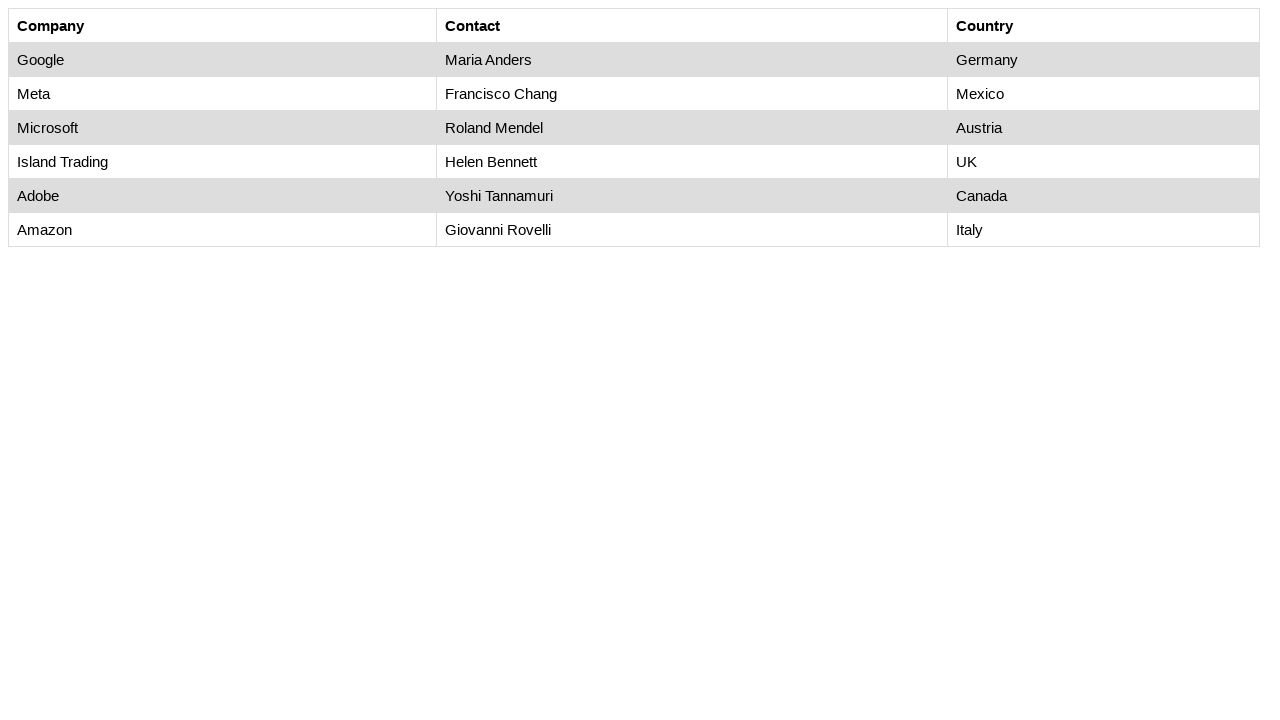

Retrieved all columns from second row
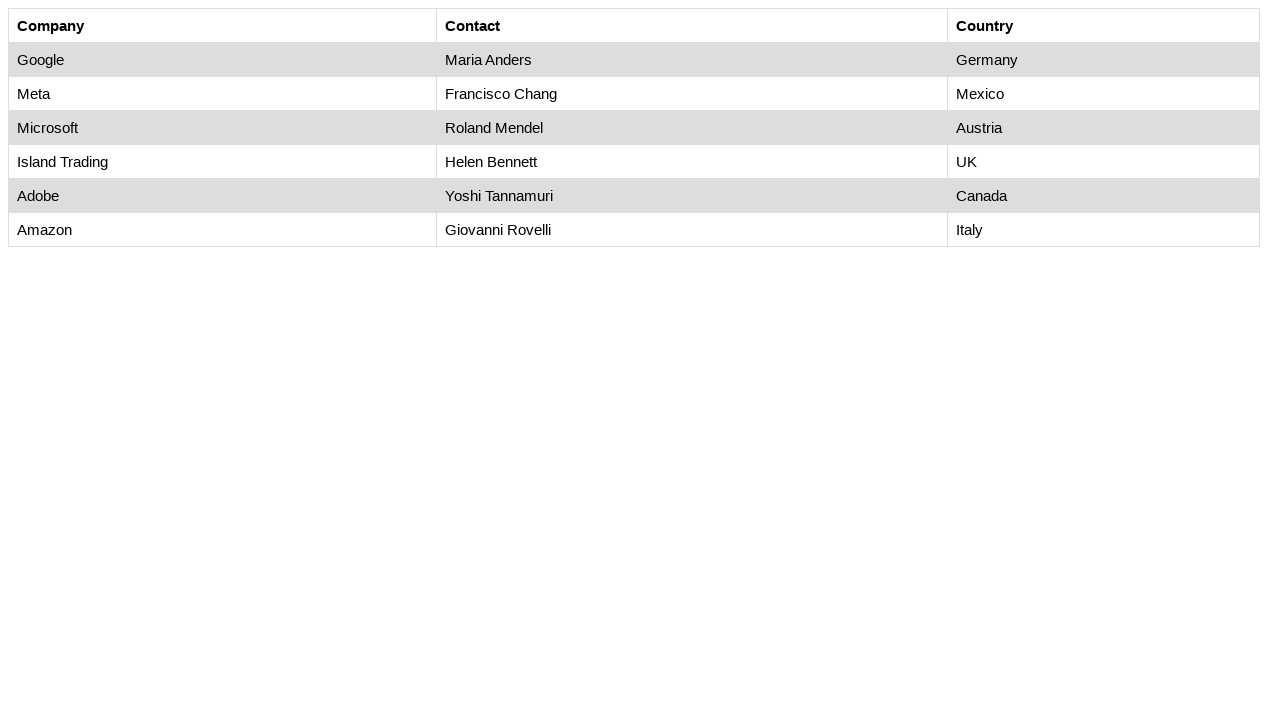

Counted 3 total columns in first table
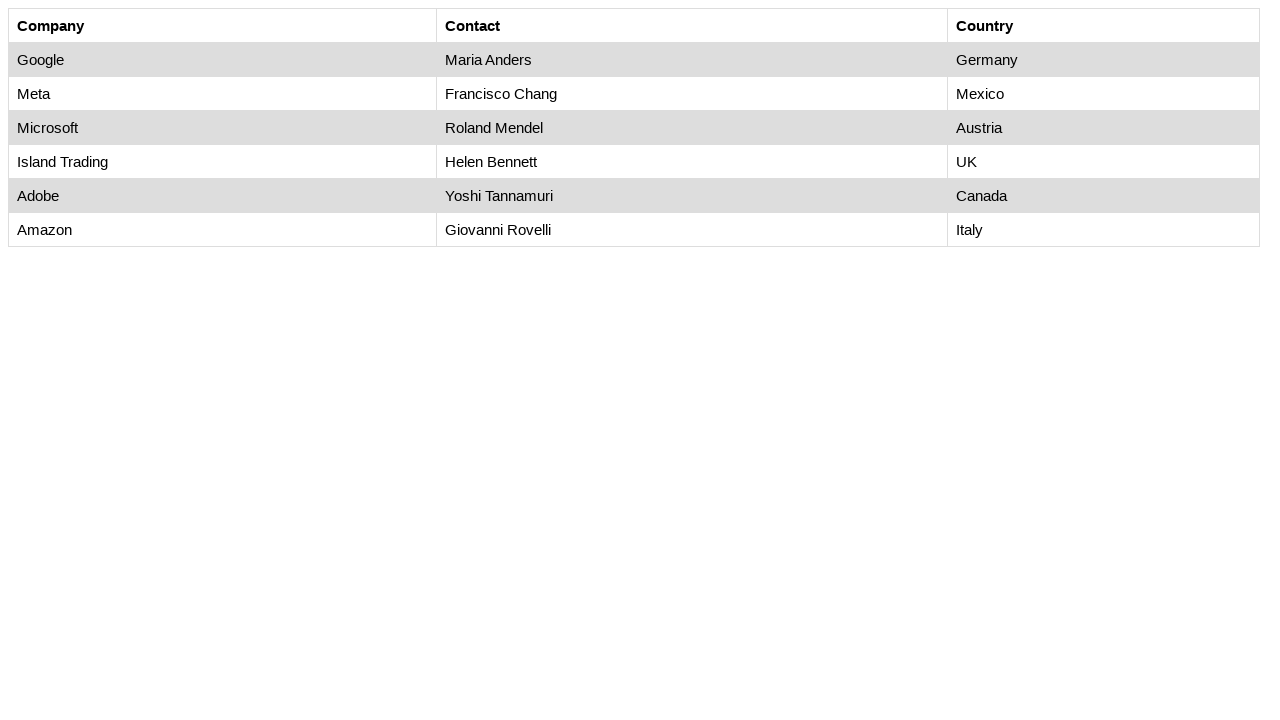

Checked table cell at row 2, column 1
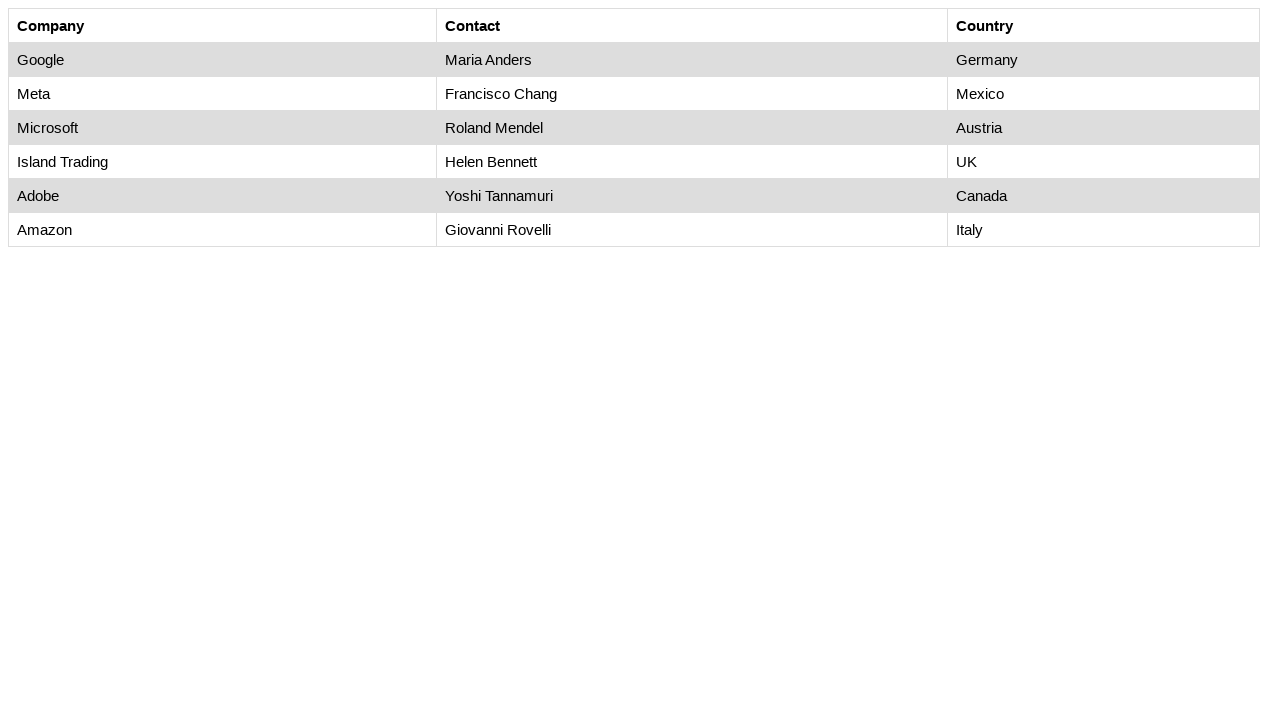

Checked table cell at row 2, column 2
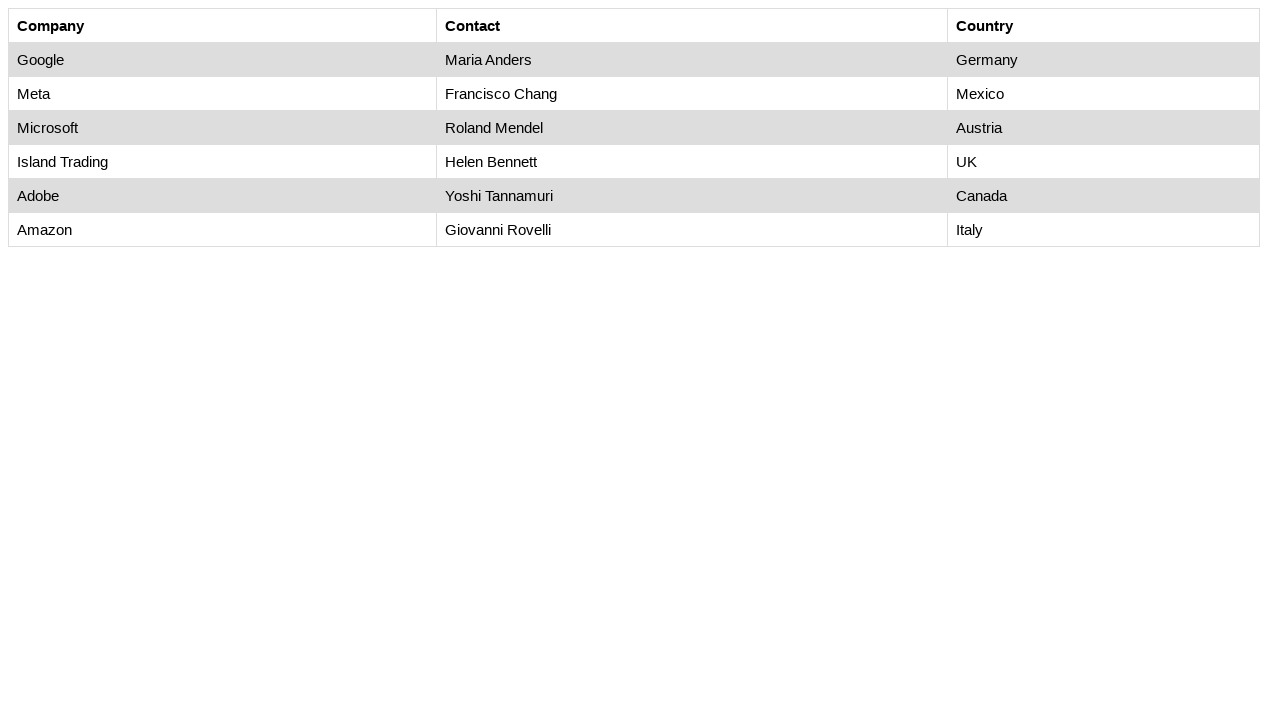

Checked table cell at row 2, column 3
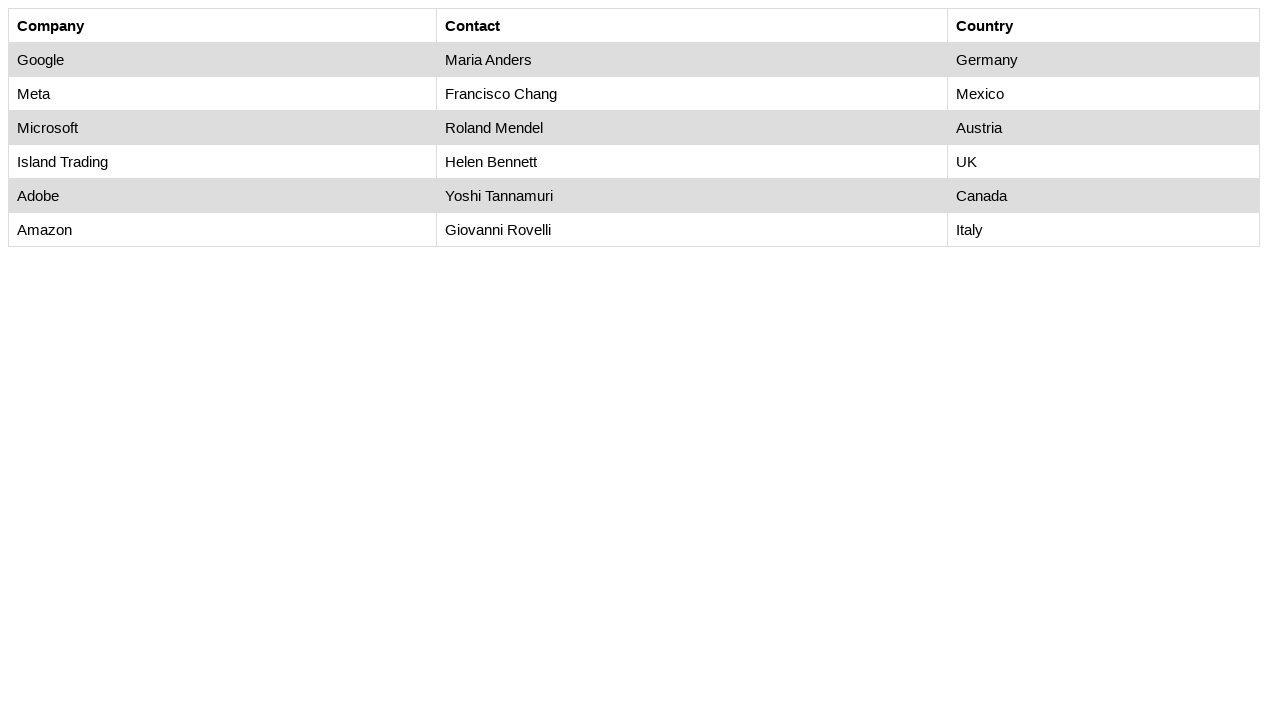

Checked table cell at row 3, column 1
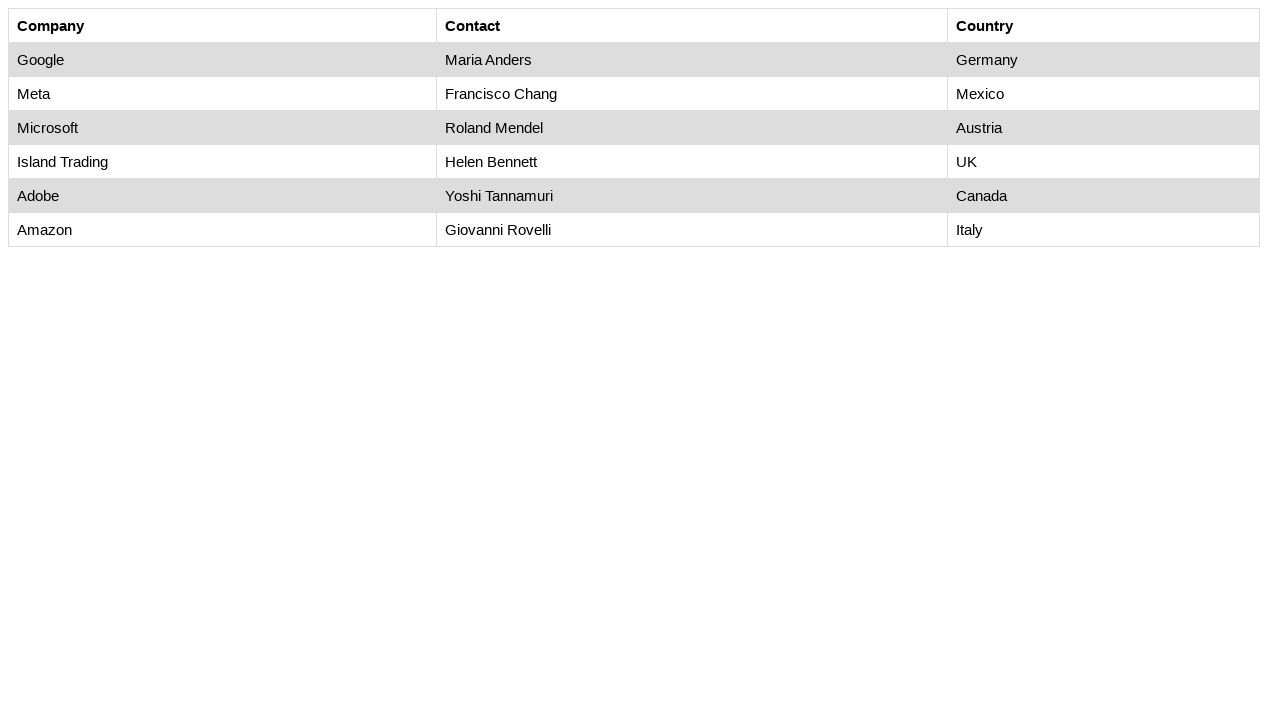

Checked table cell at row 3, column 2
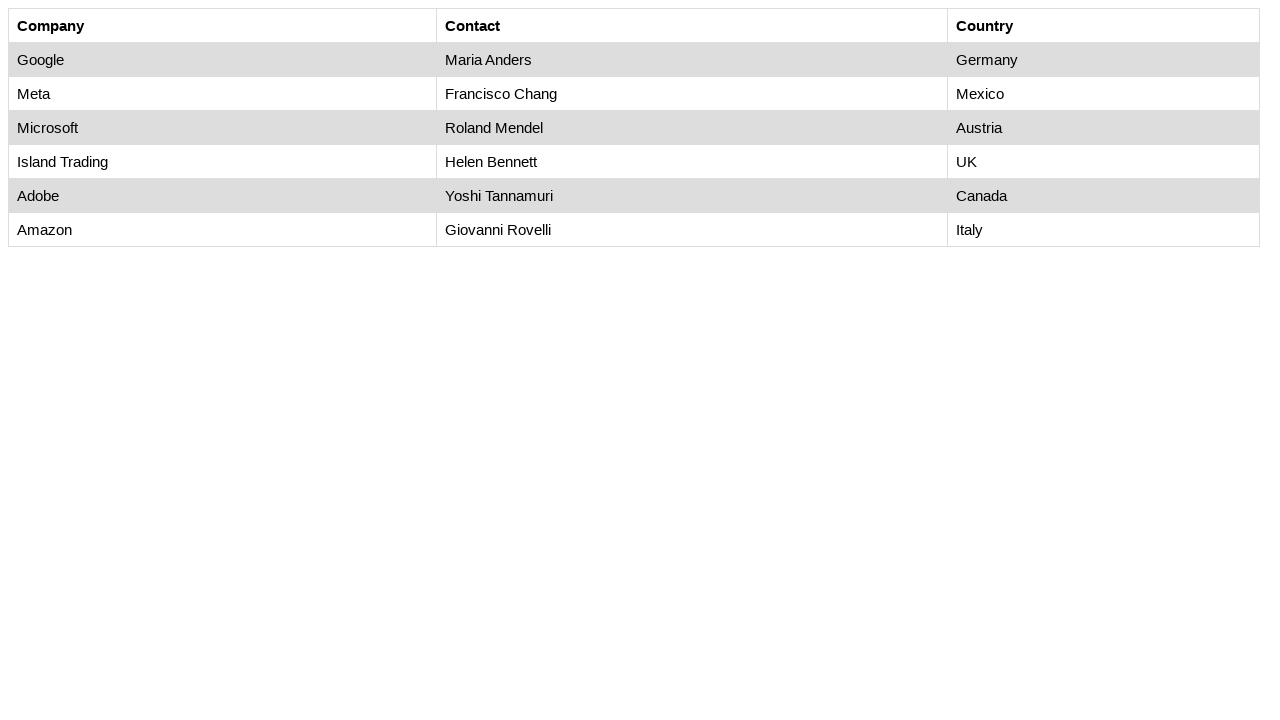

Checked table cell at row 3, column 3
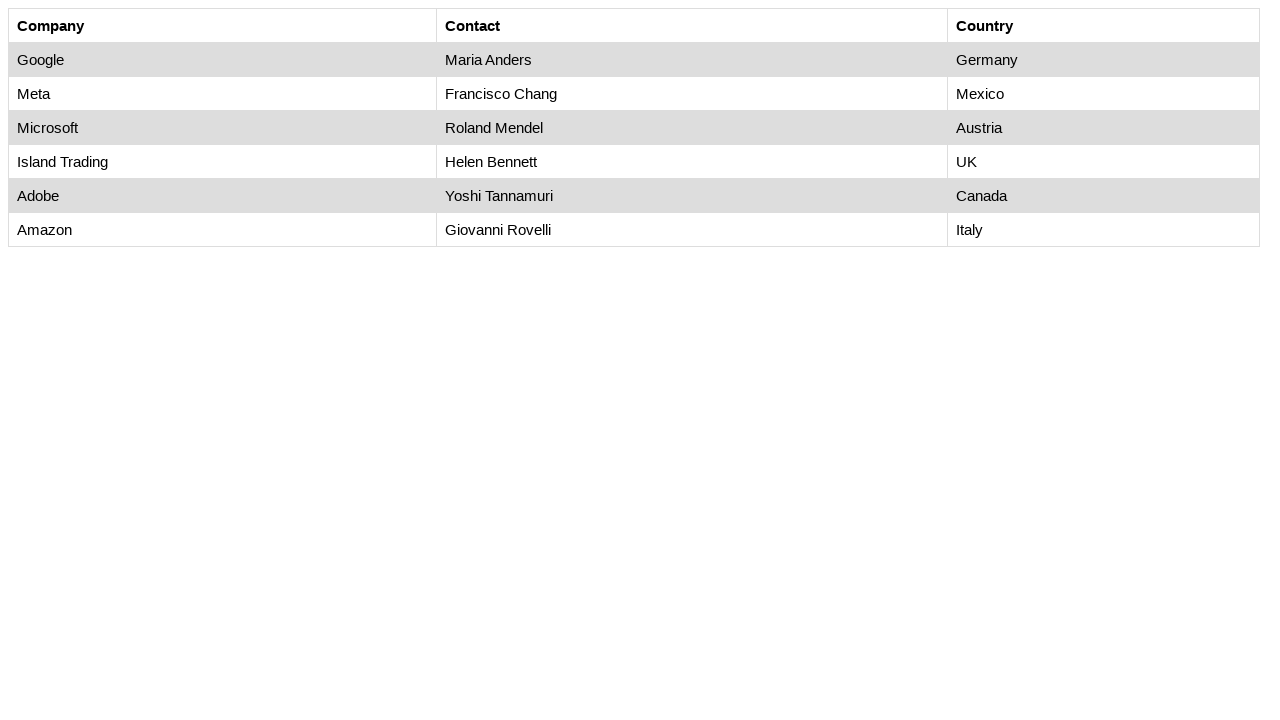

Checked table cell at row 4, column 1
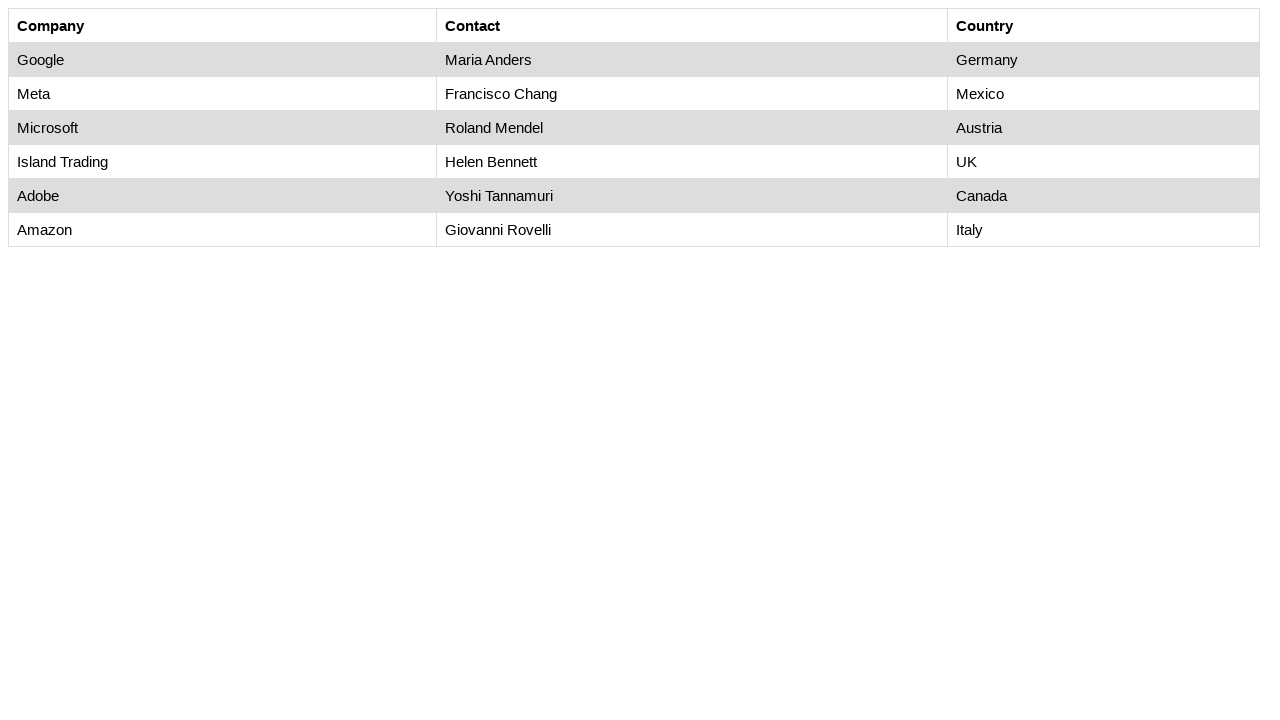

Checked table cell at row 4, column 2
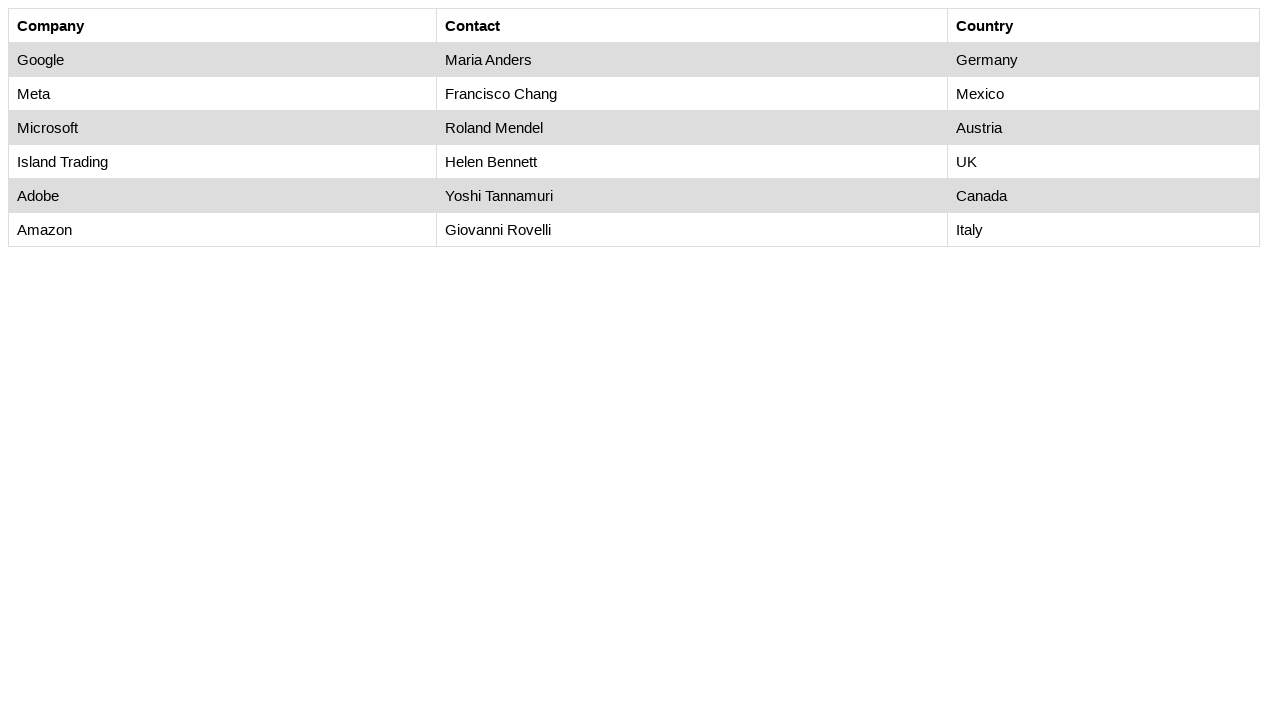

Checked table cell at row 4, column 3
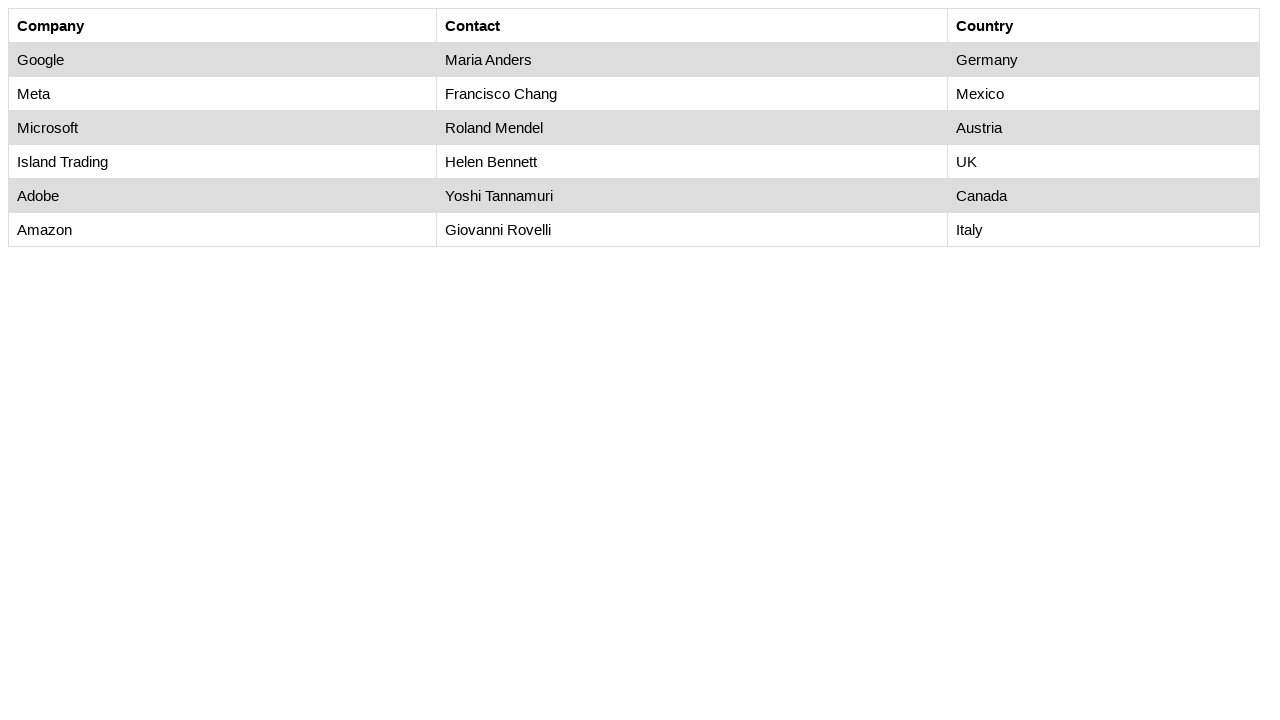

Checked table cell at row 5, column 1
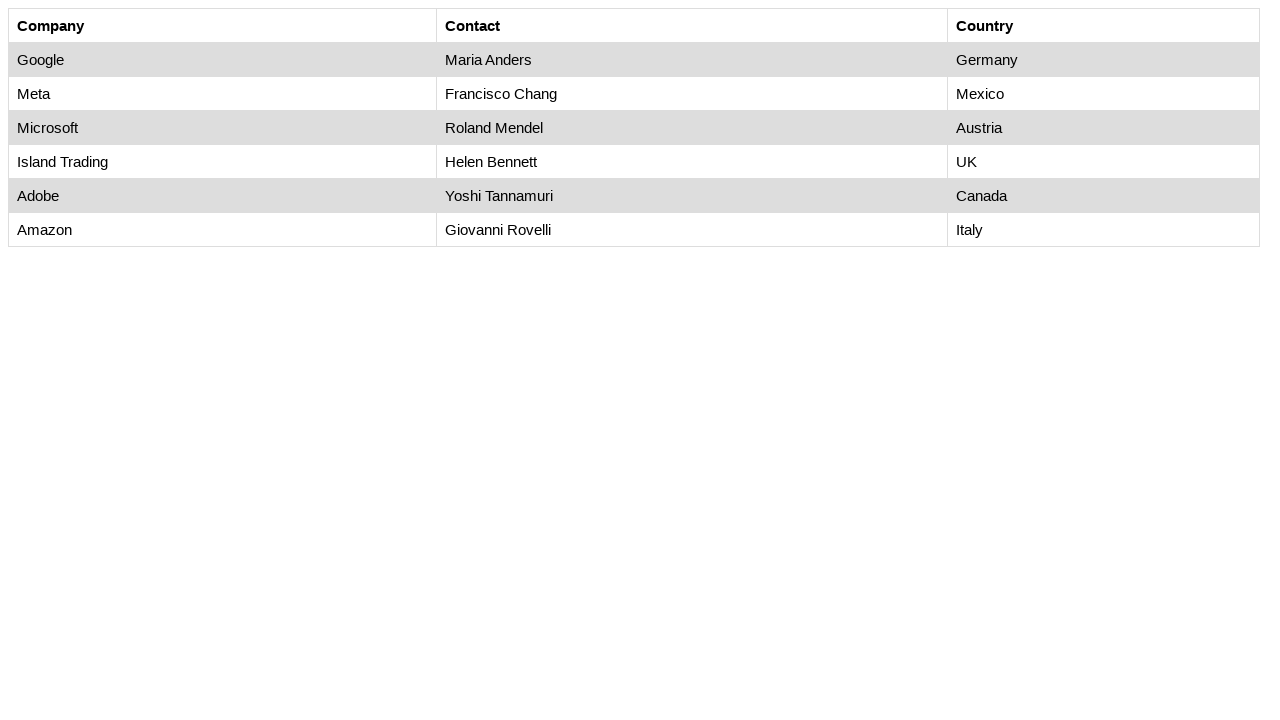

Checked table cell at row 5, column 2
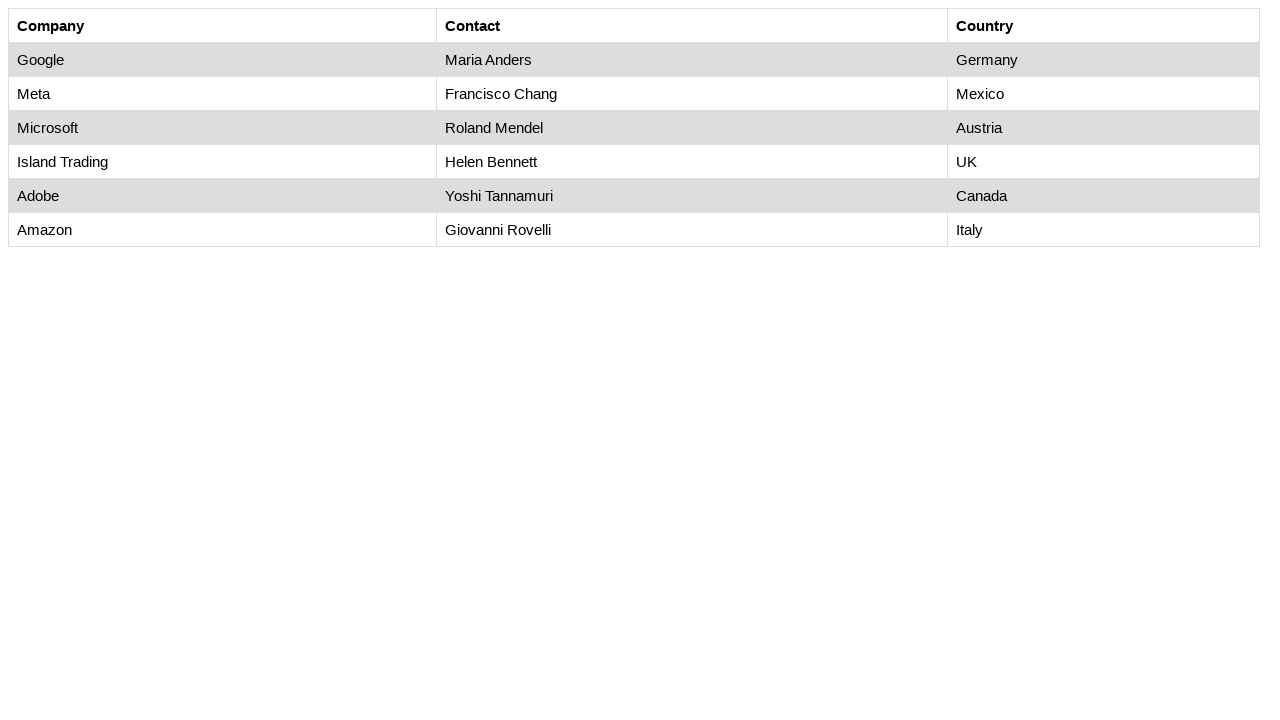

Found 'Helen Bennett' in table cell
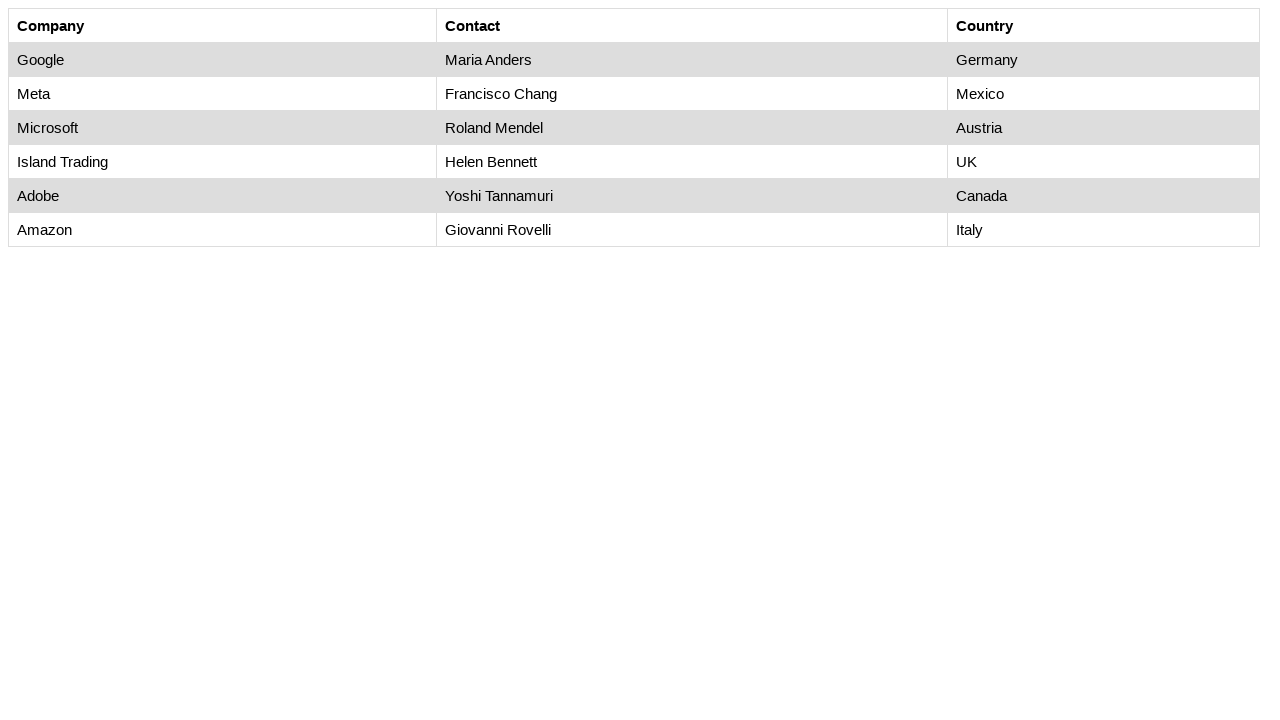

Retrieved country information for Helen Bennett: UK
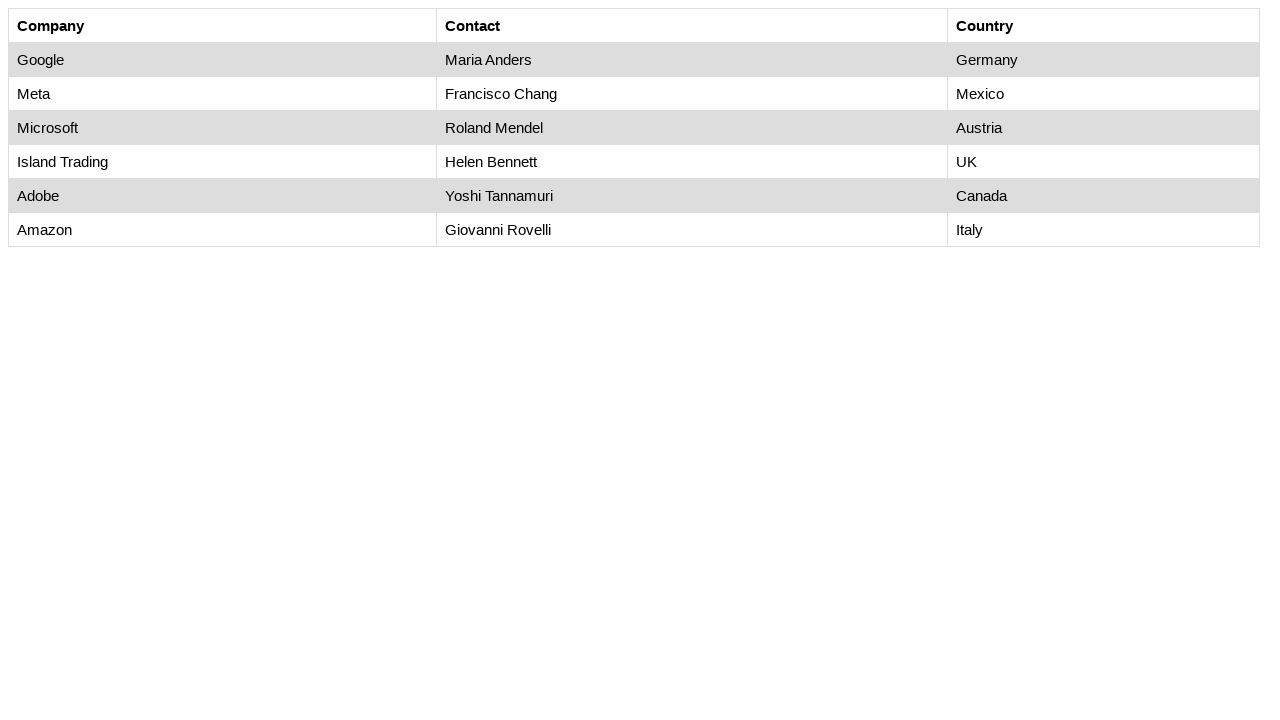

Checked table cell at row 5, column 3
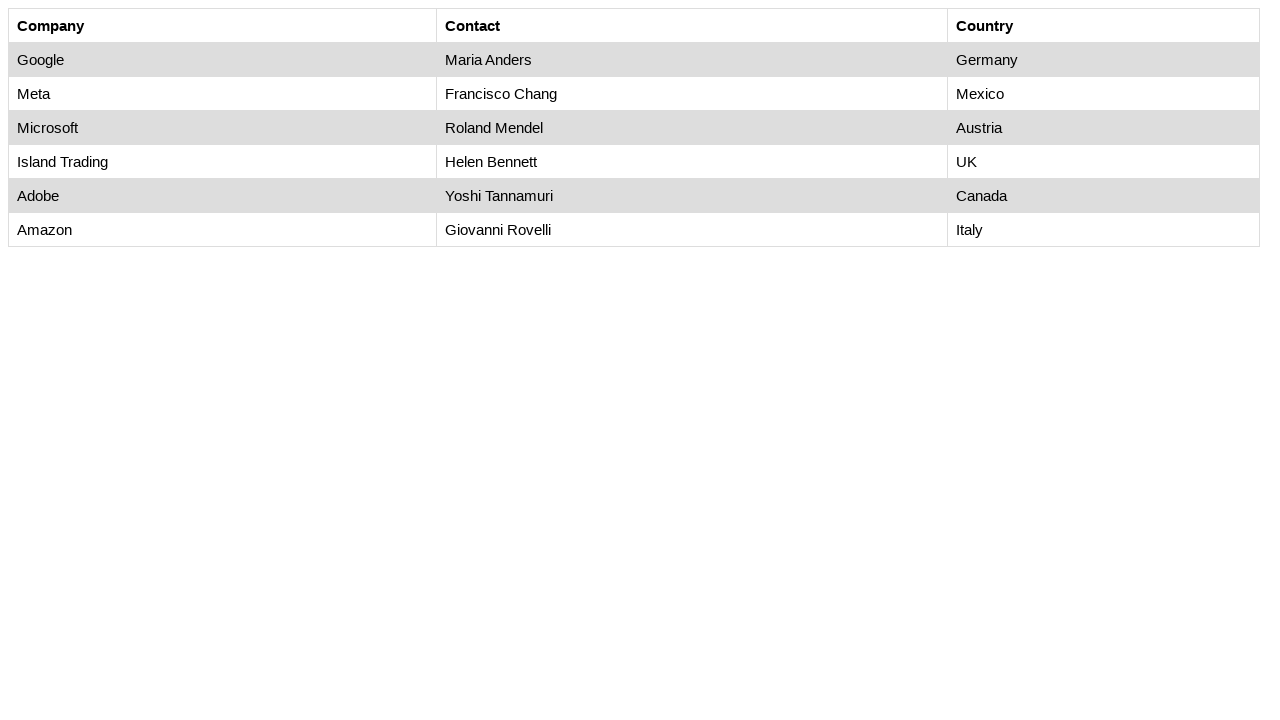

Checked table cell at row 6, column 1
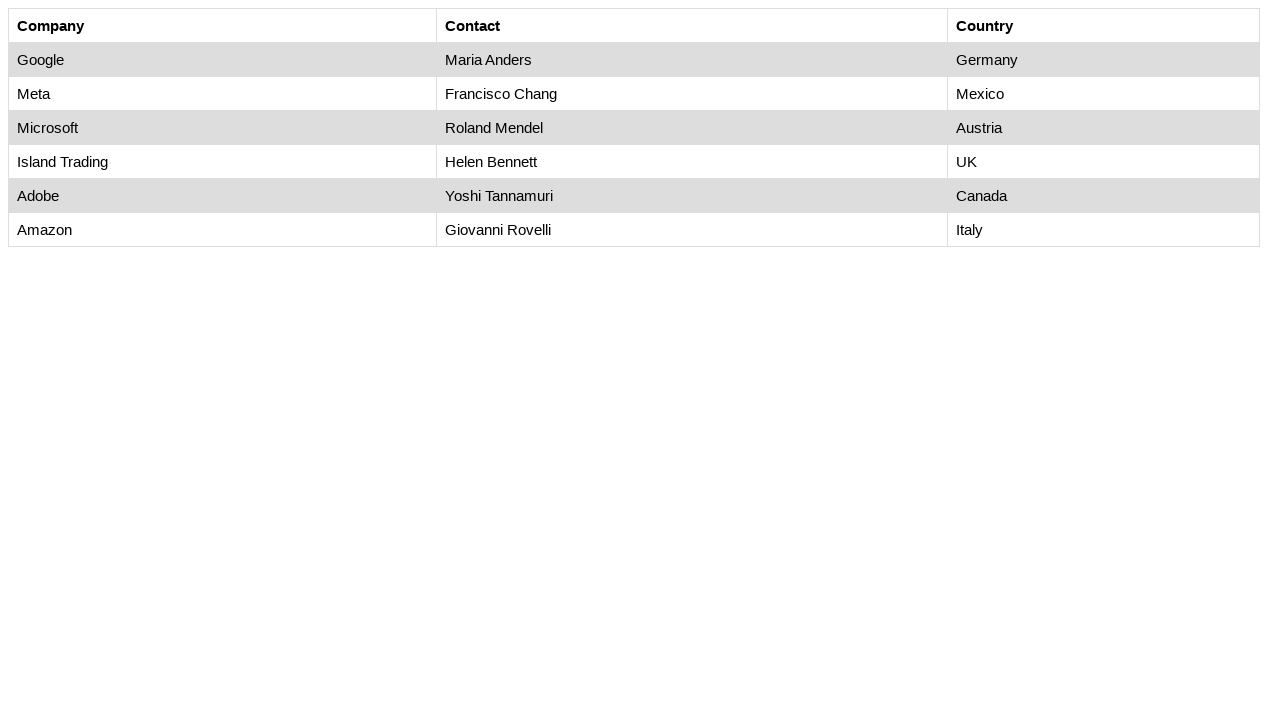

Checked table cell at row 6, column 2
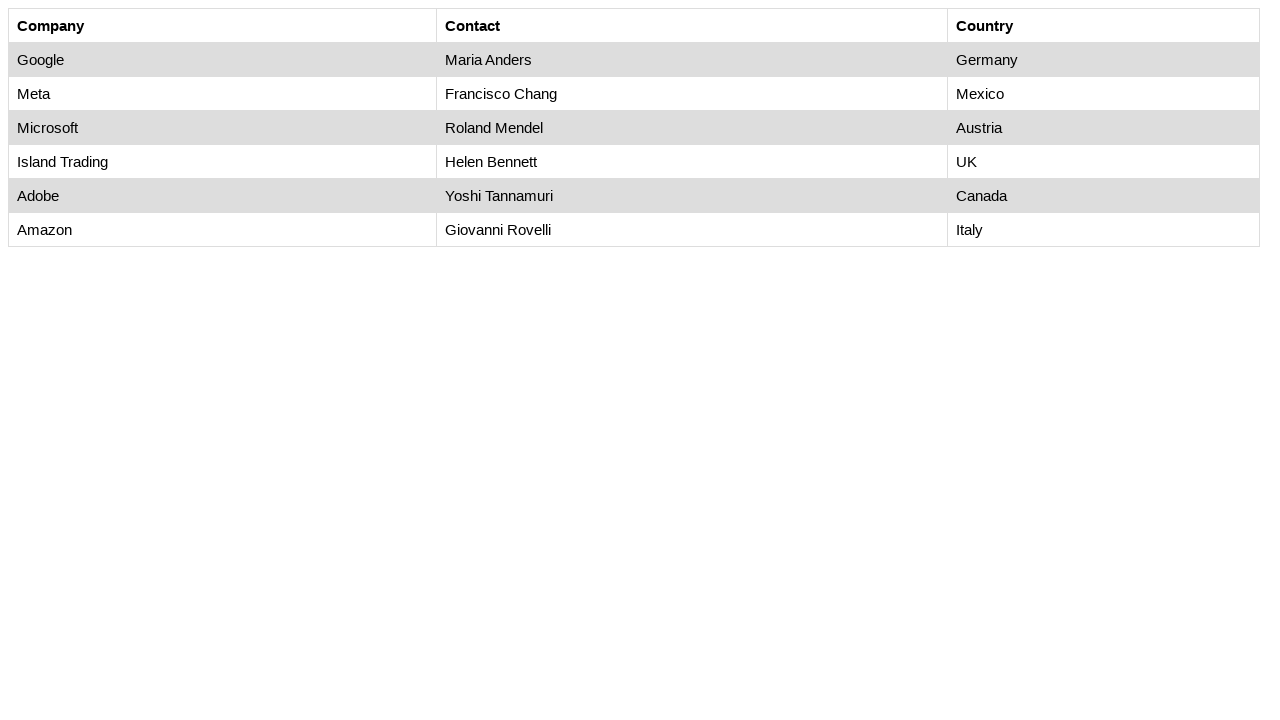

Checked table cell at row 6, column 3
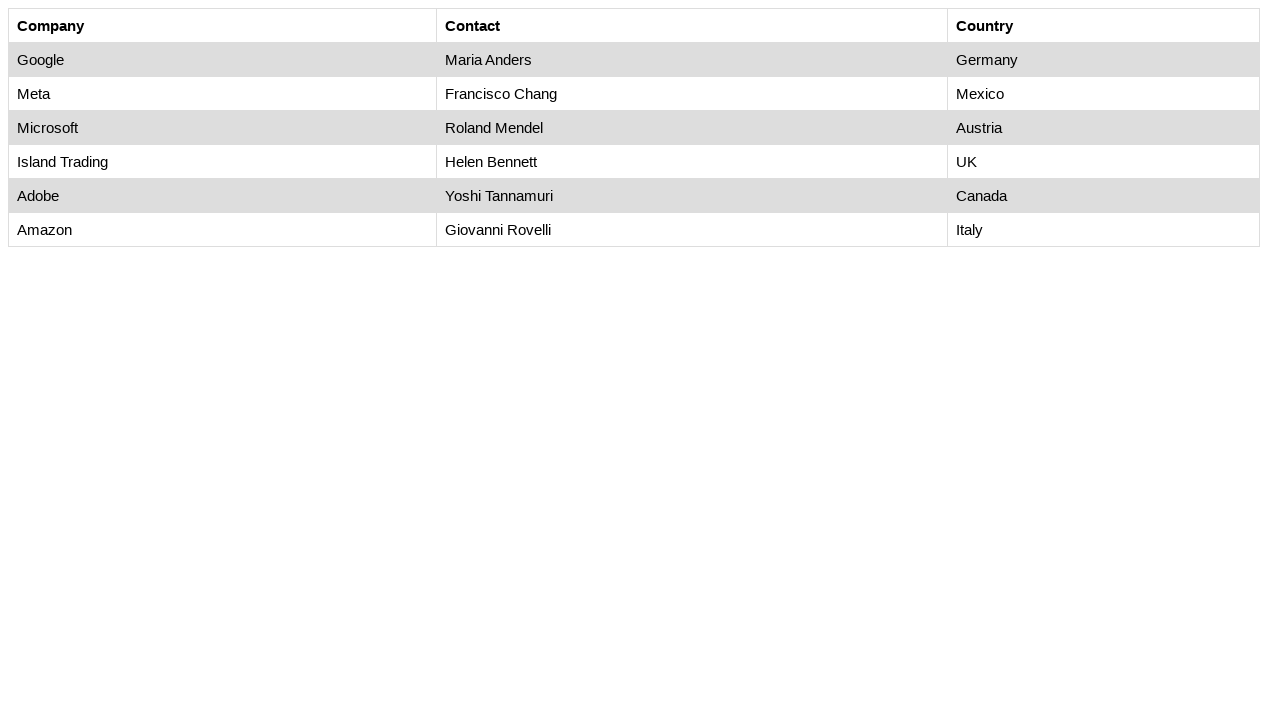

Checked table cell at row 7, column 1
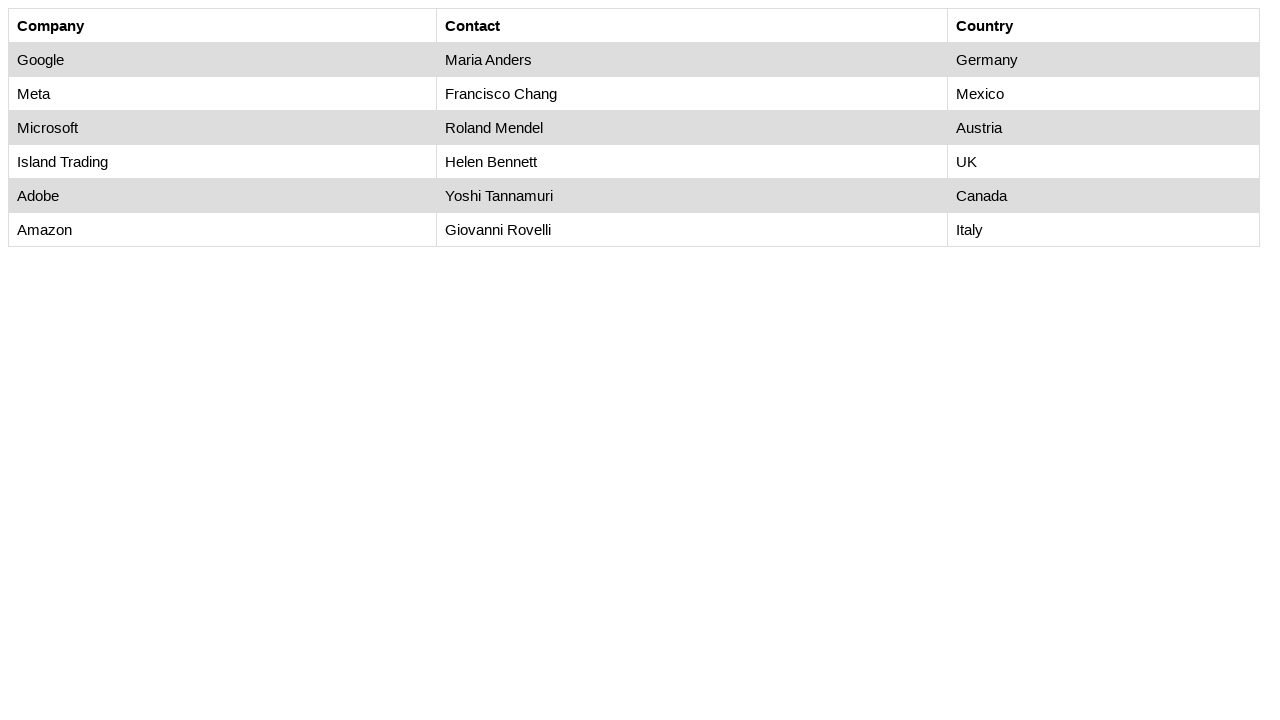

Checked table cell at row 7, column 2
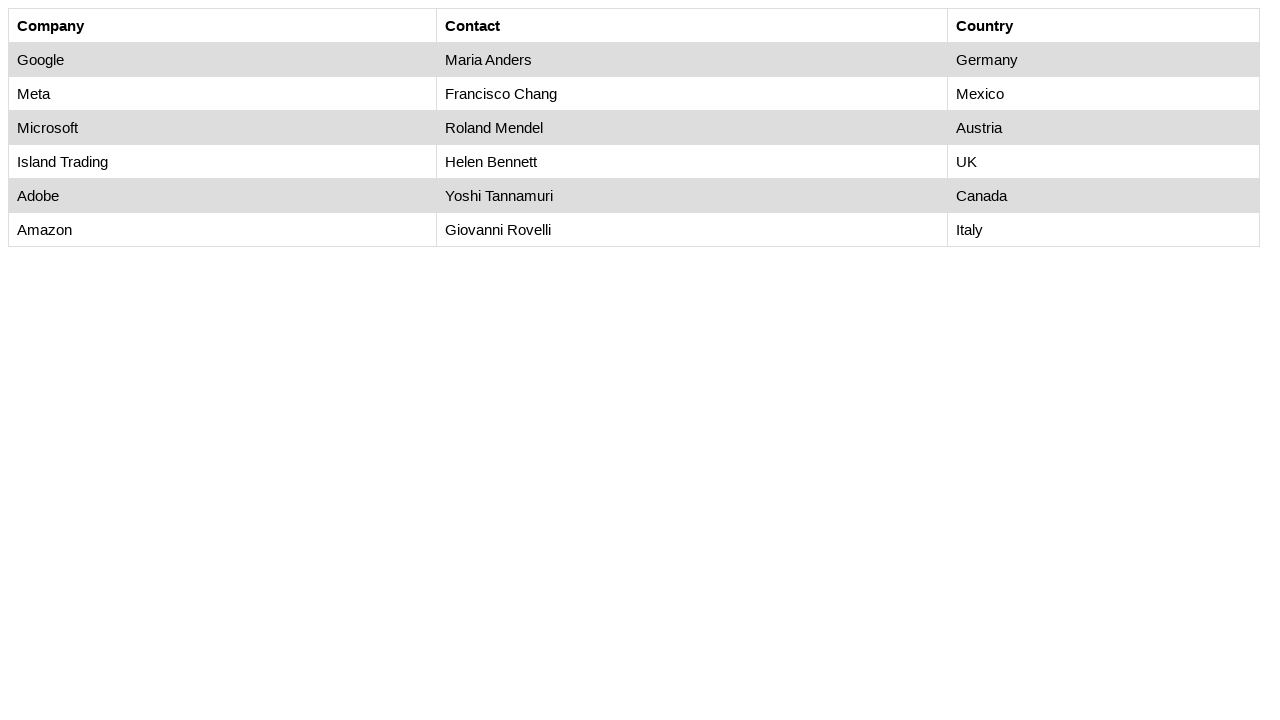

Checked table cell at row 7, column 3
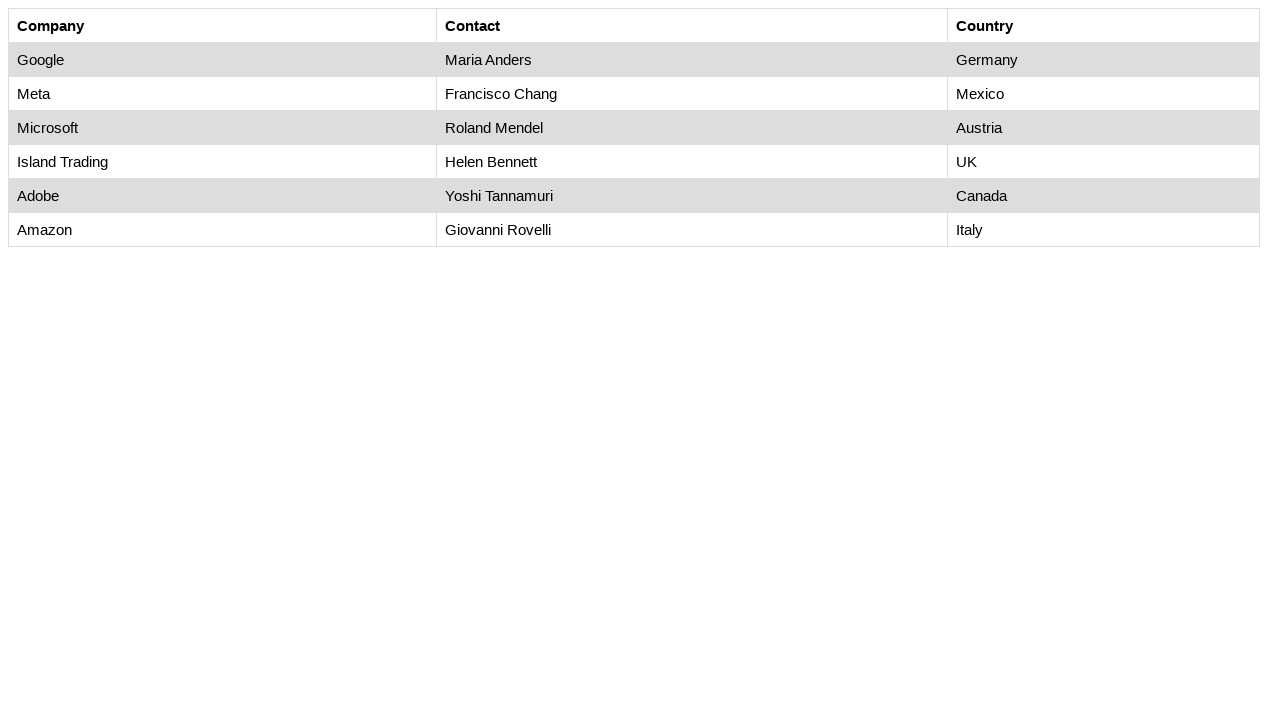

Navigated to second web table page (webtable1.html)
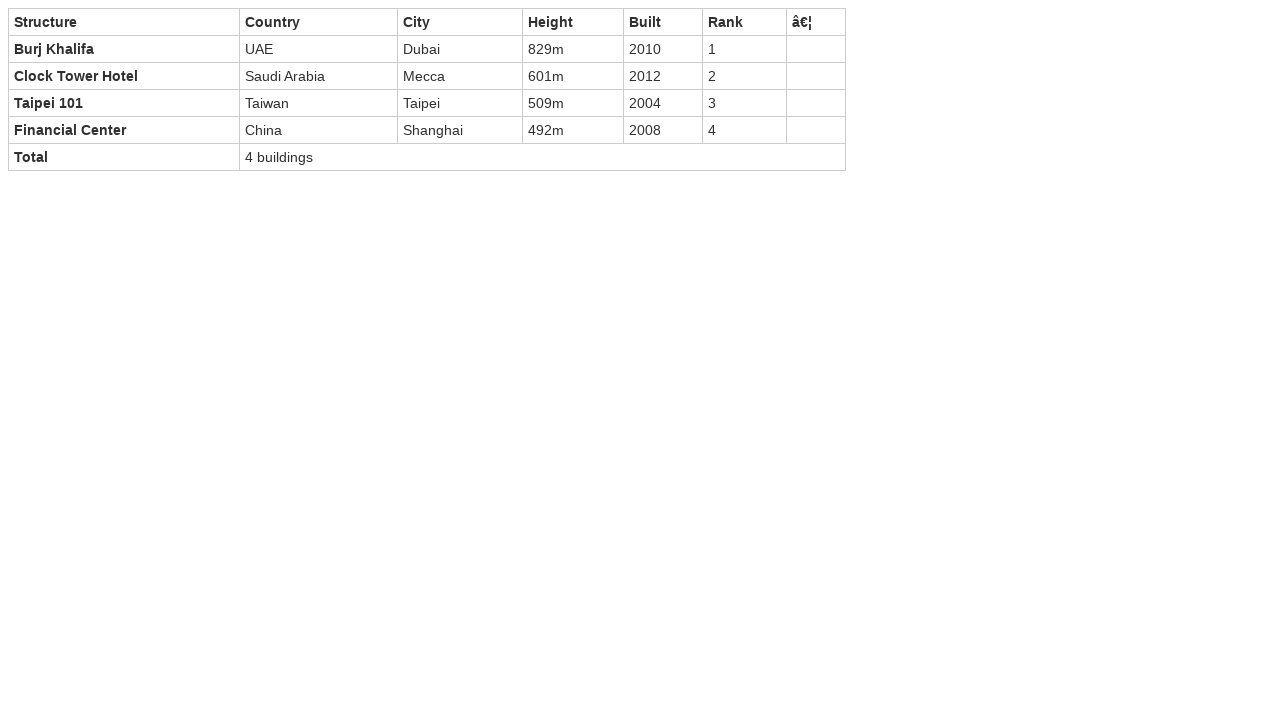

Waited for second web table to load
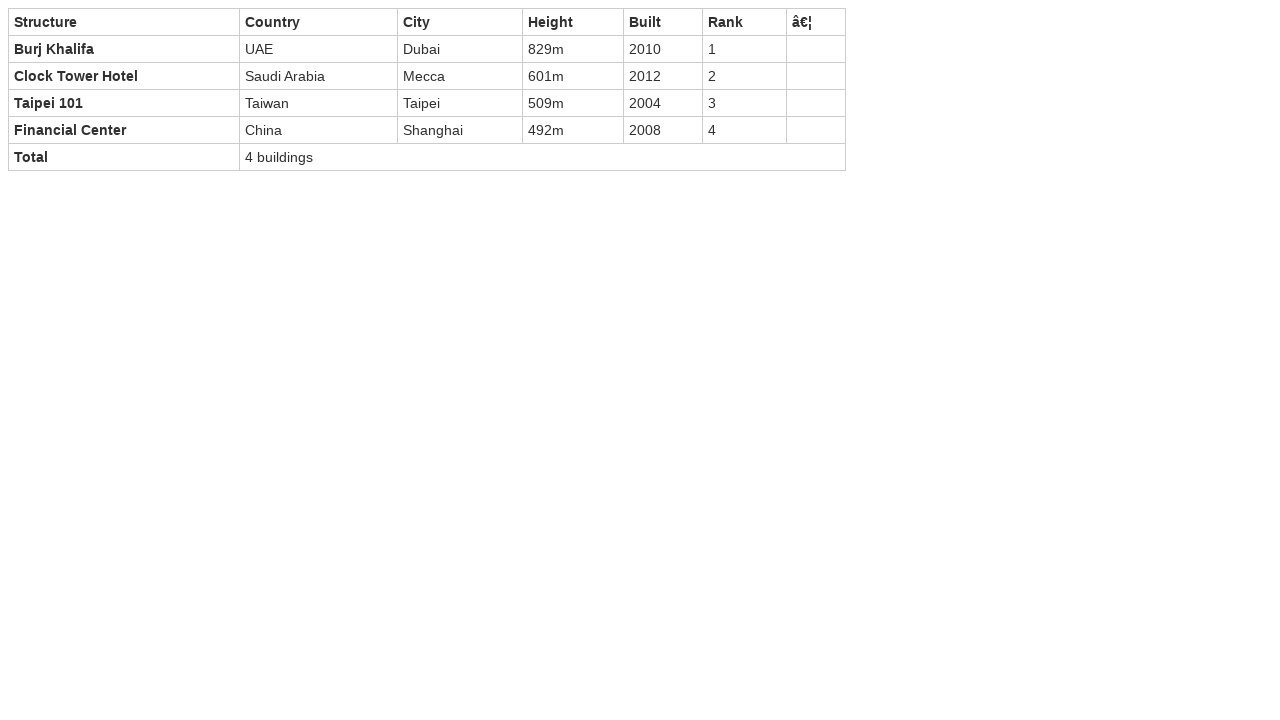

Retrieved all rows from second web table
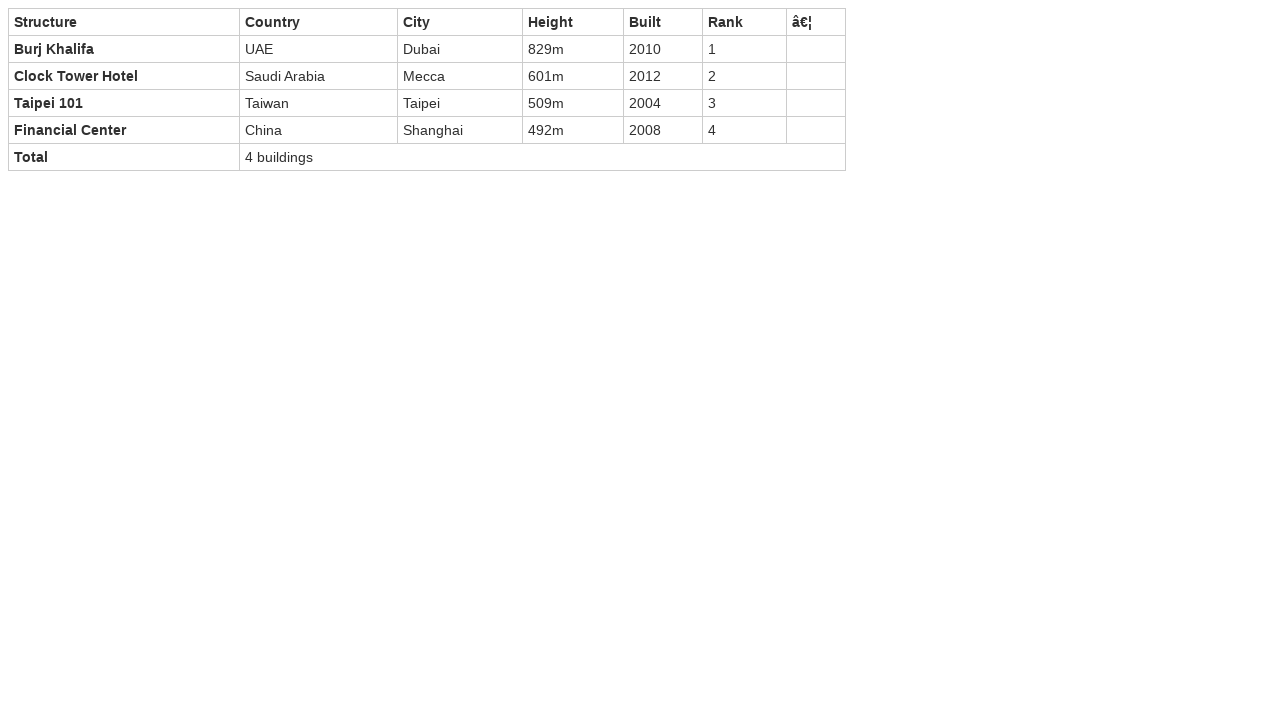

Checked table cell in second table for UAE content
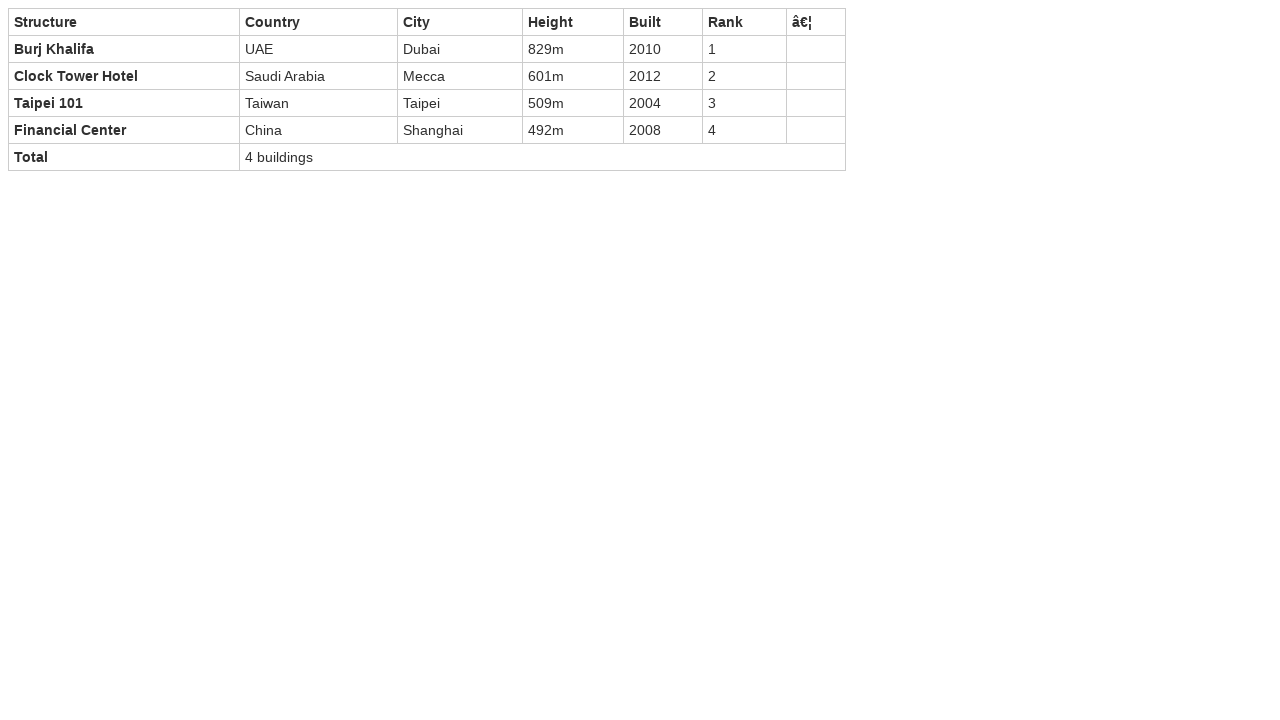

Found 'UAE' in second web table
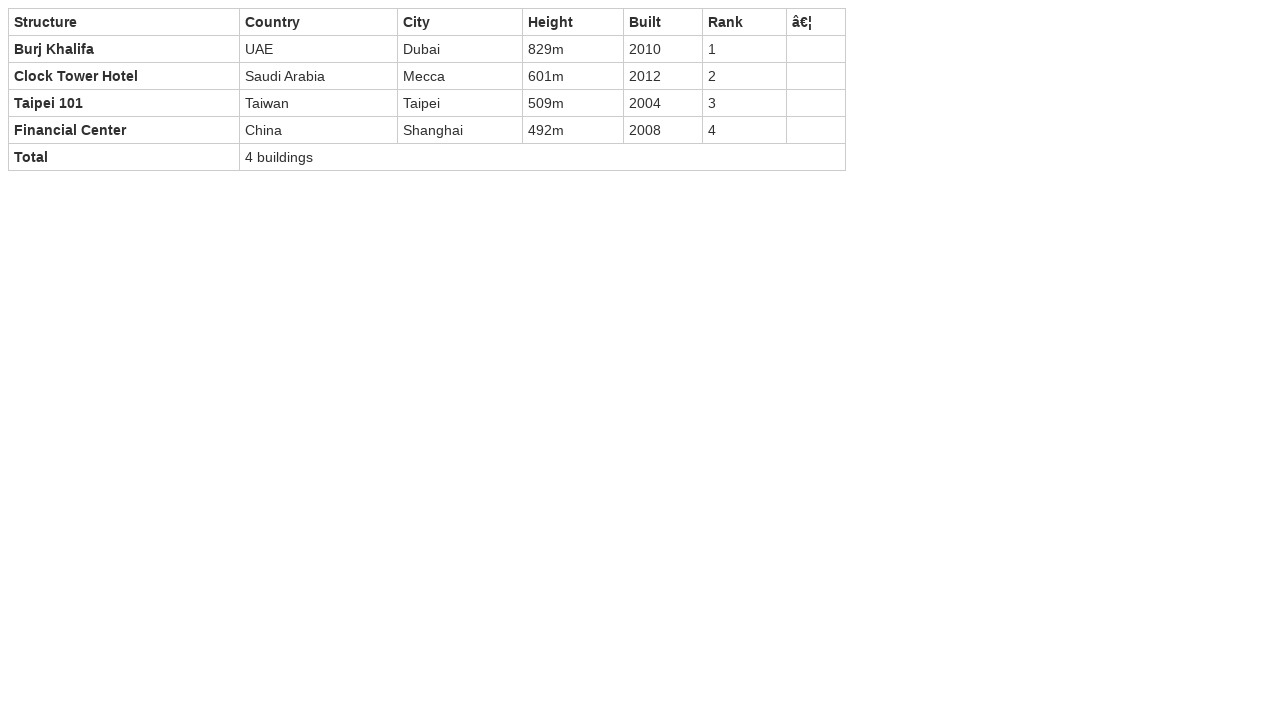

Checked table cell in second table for UAE content
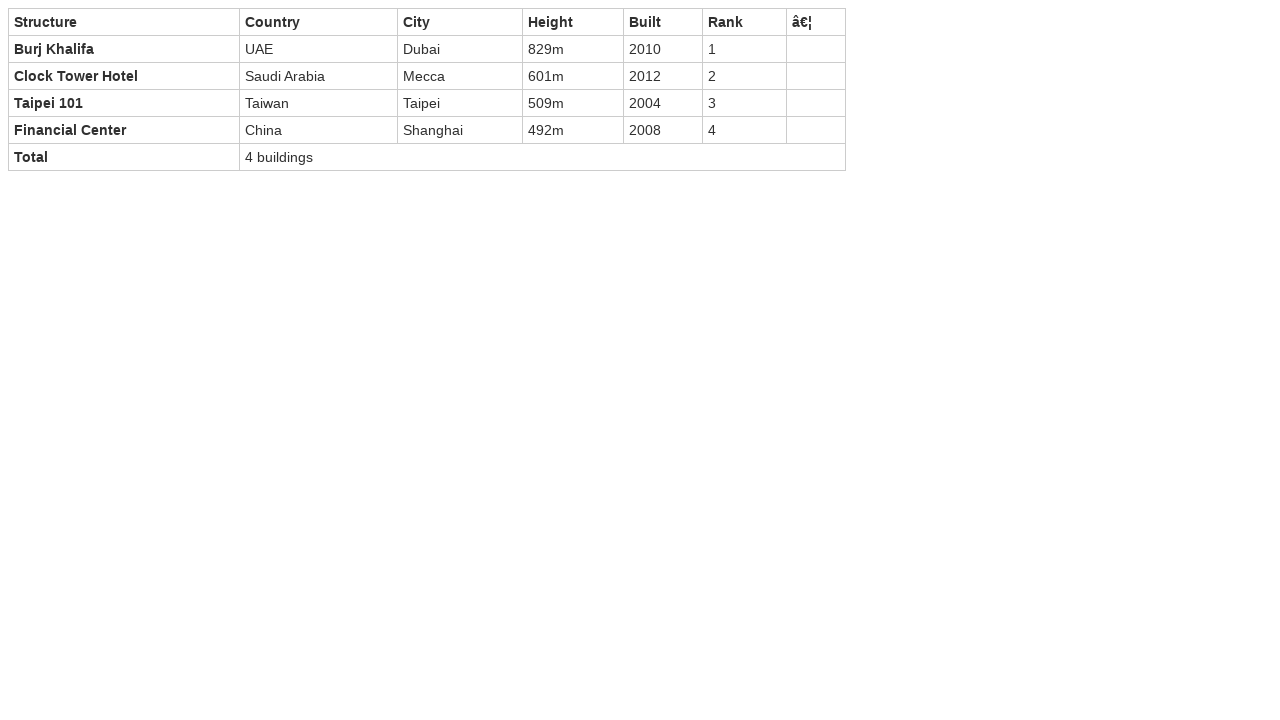

Checked table cell in second table for UAE content
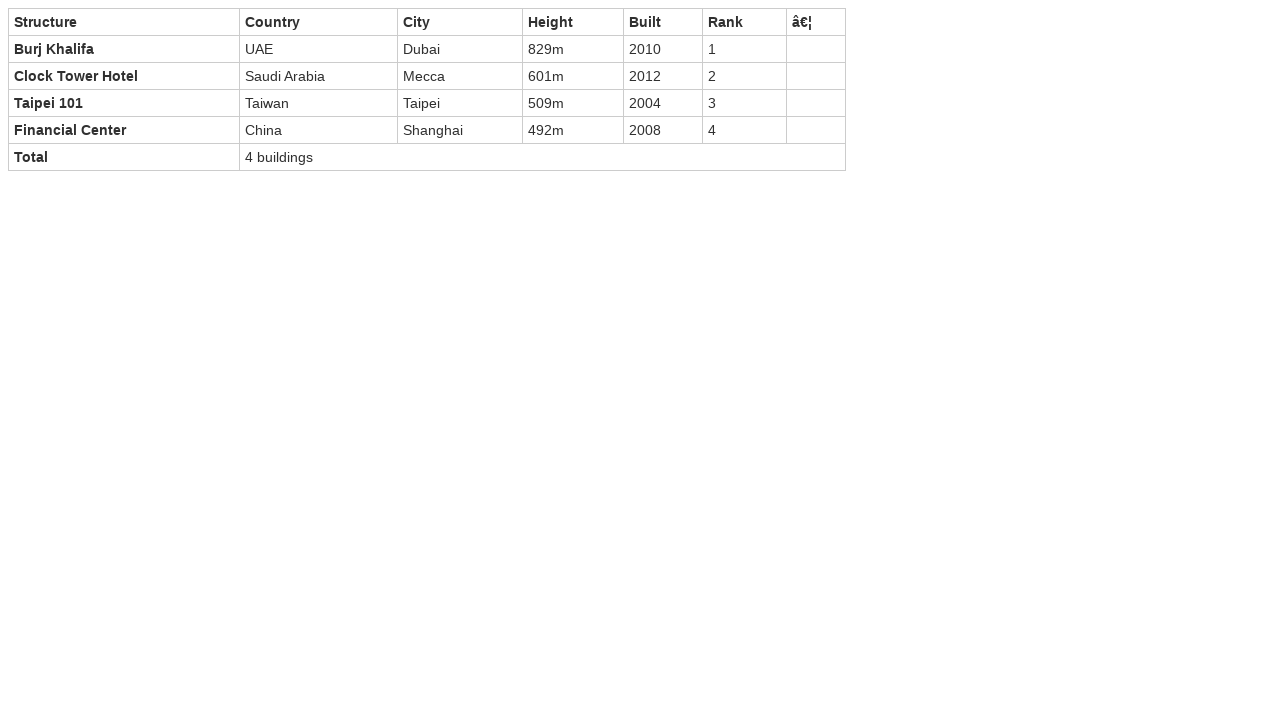

Checked table cell in second table for UAE content
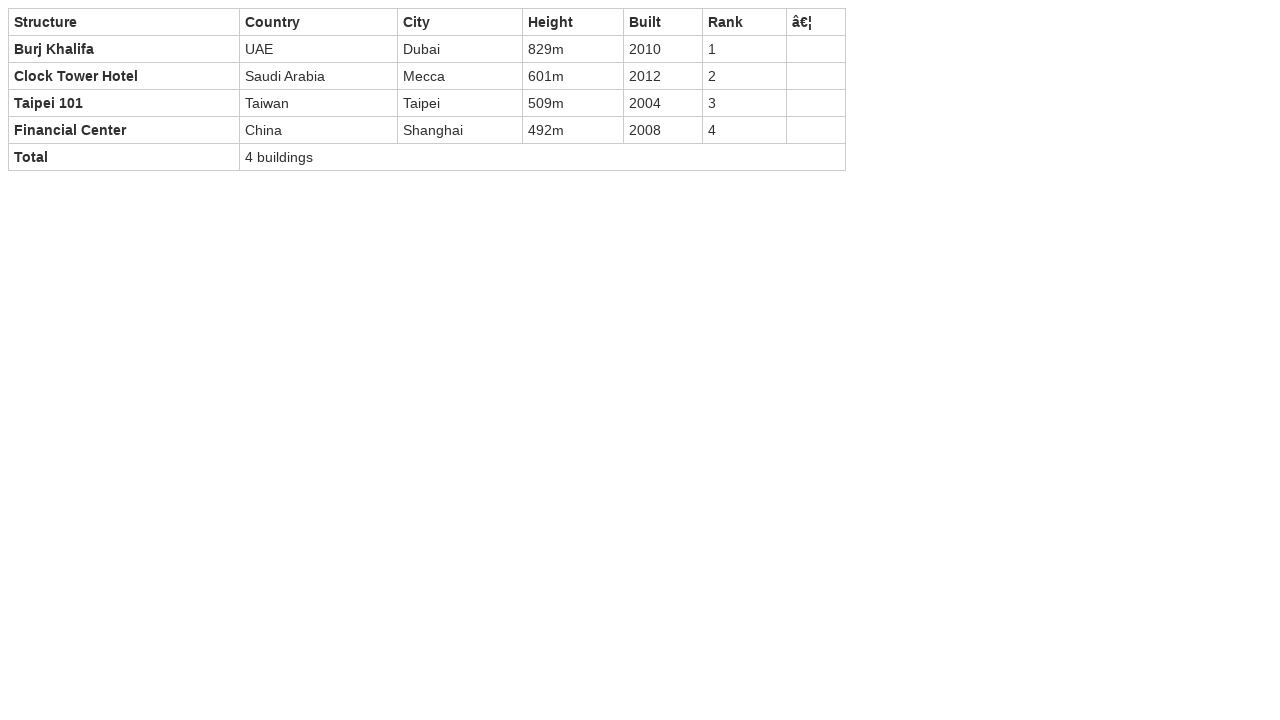

Checked table cell in second table for UAE content
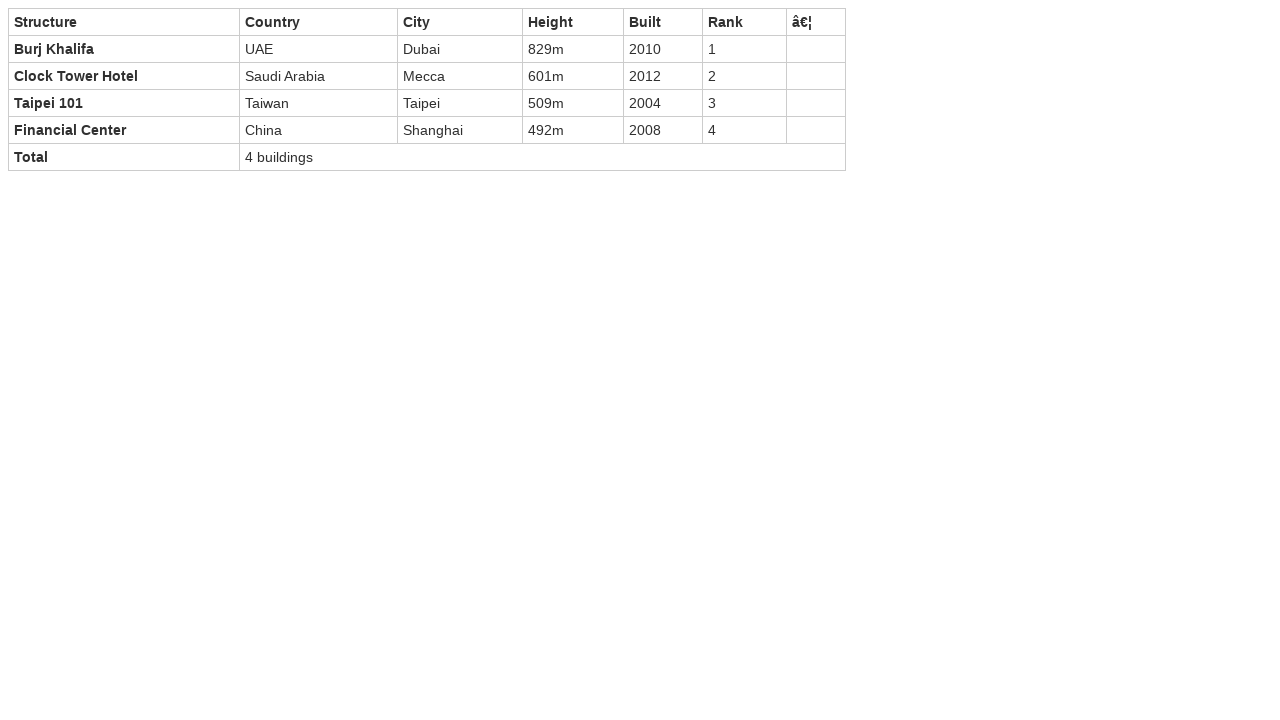

Checked table cell in second table for UAE content
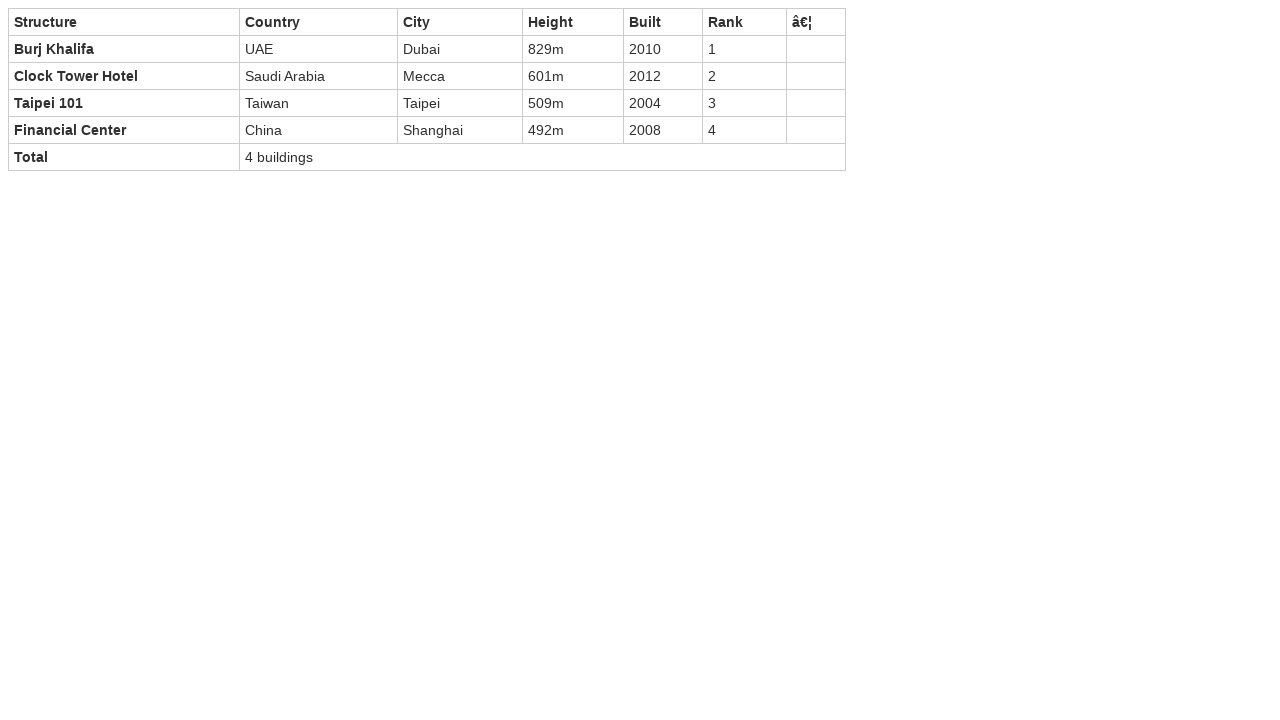

Checked table cell in second table for UAE content
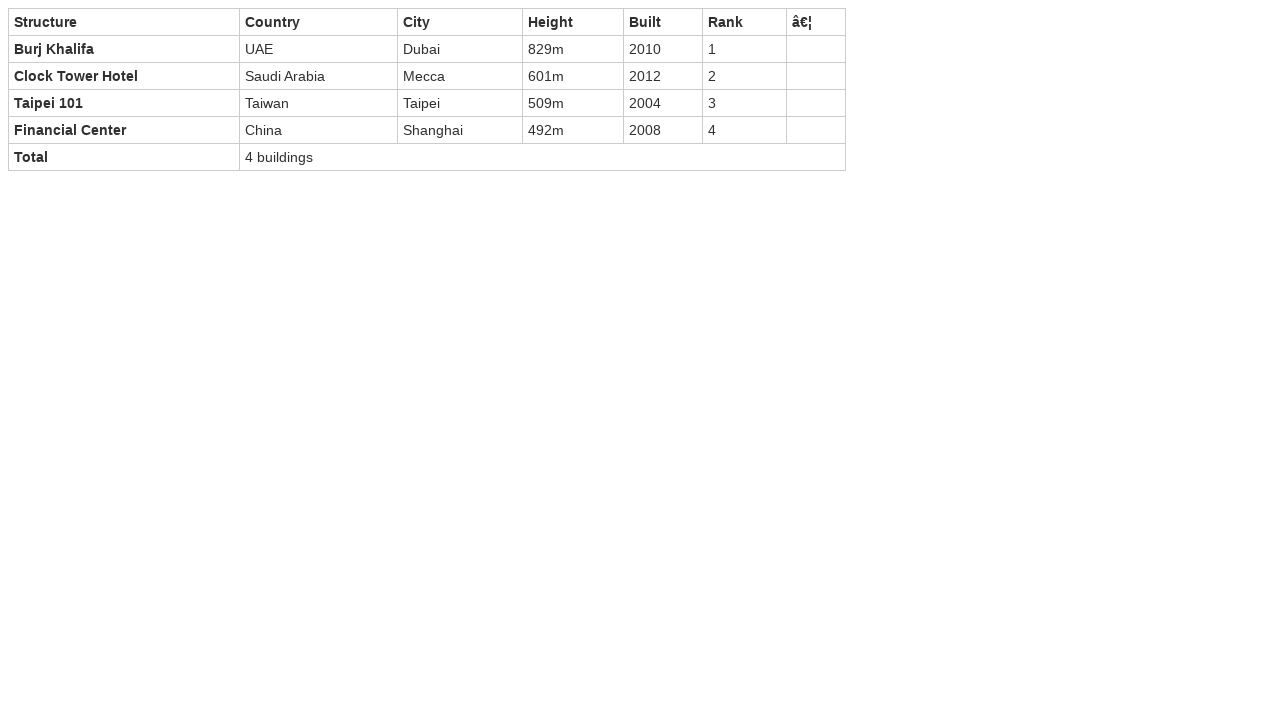

Checked table cell in second table for UAE content
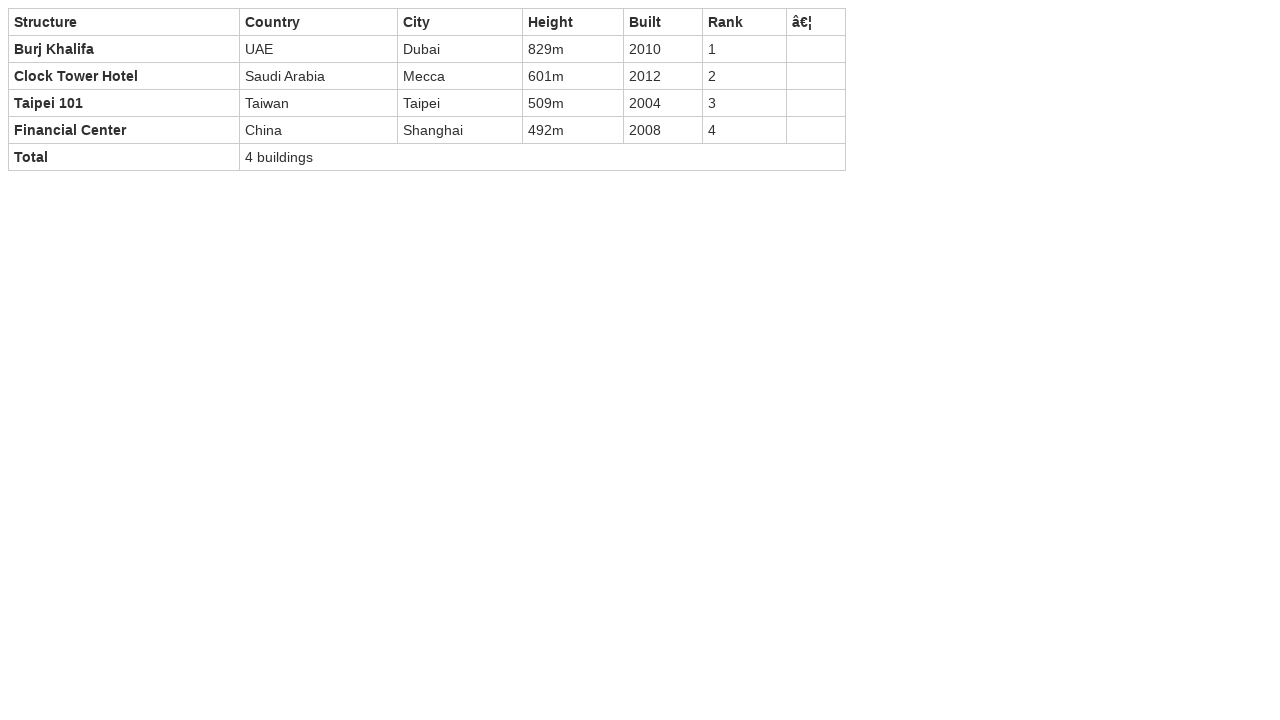

Checked table cell in second table for UAE content
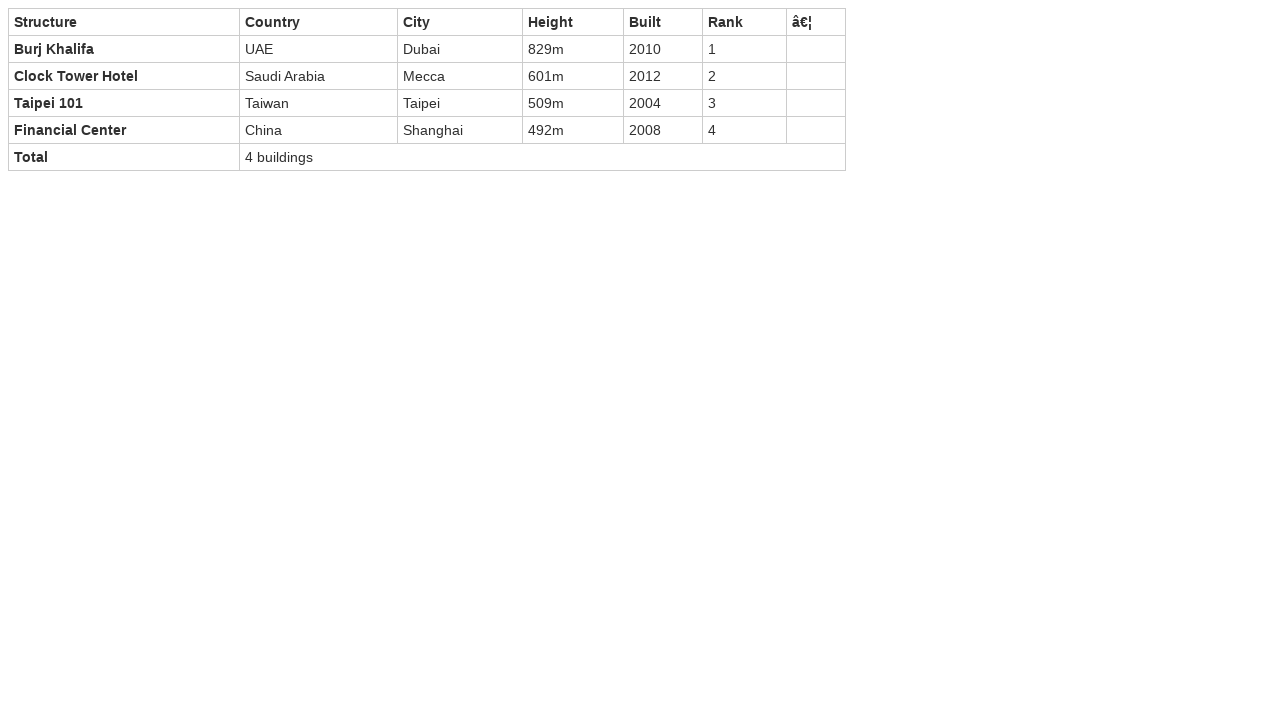

Checked table cell in second table for UAE content
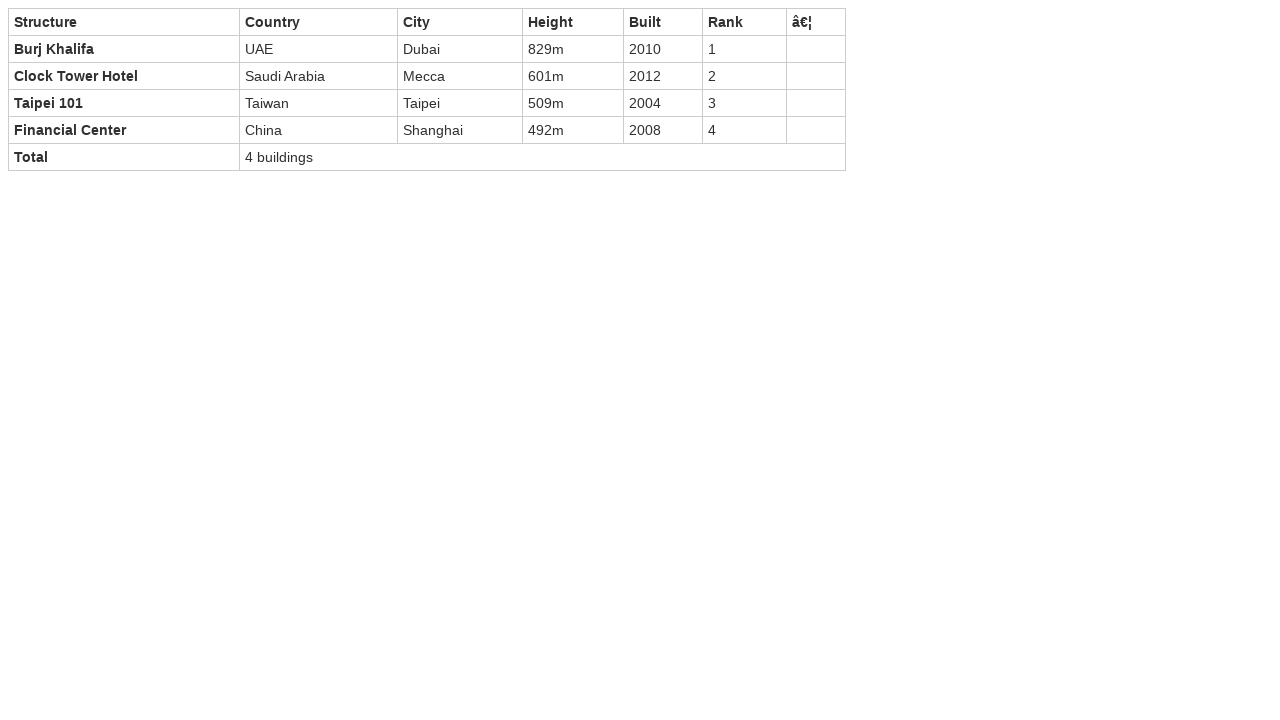

Checked table cell in second table for UAE content
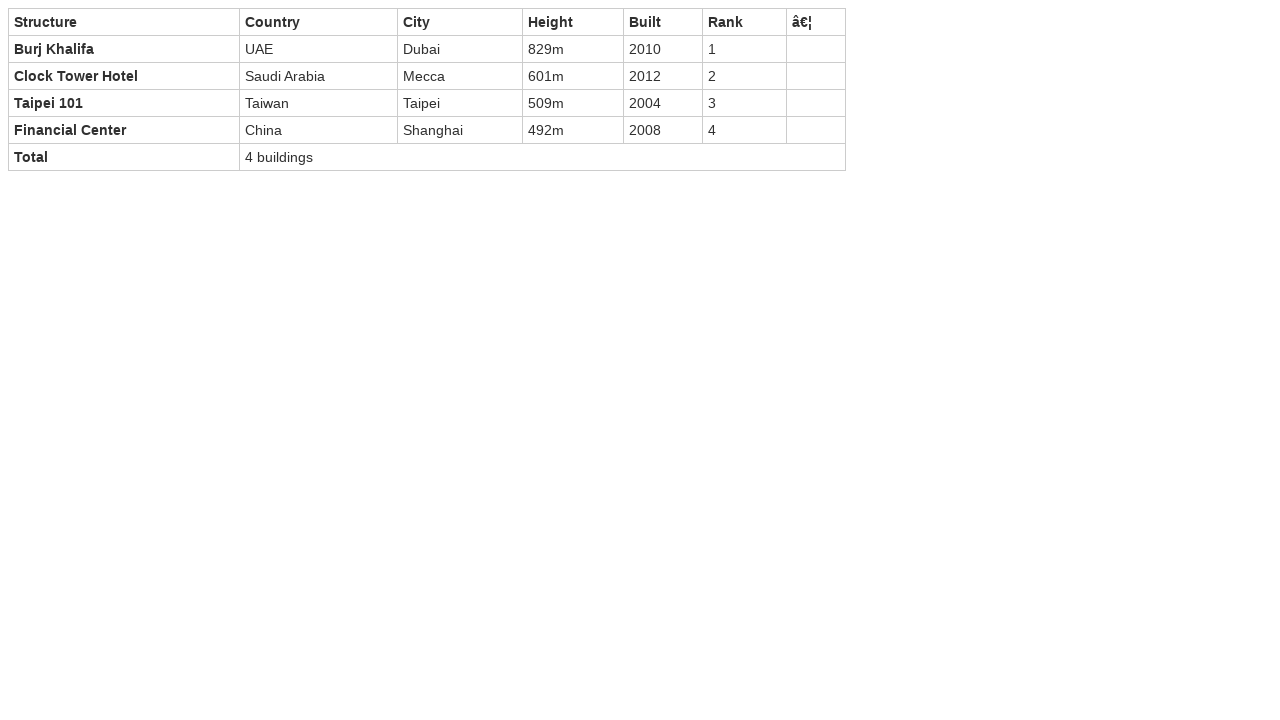

Checked table cell in second table for UAE content
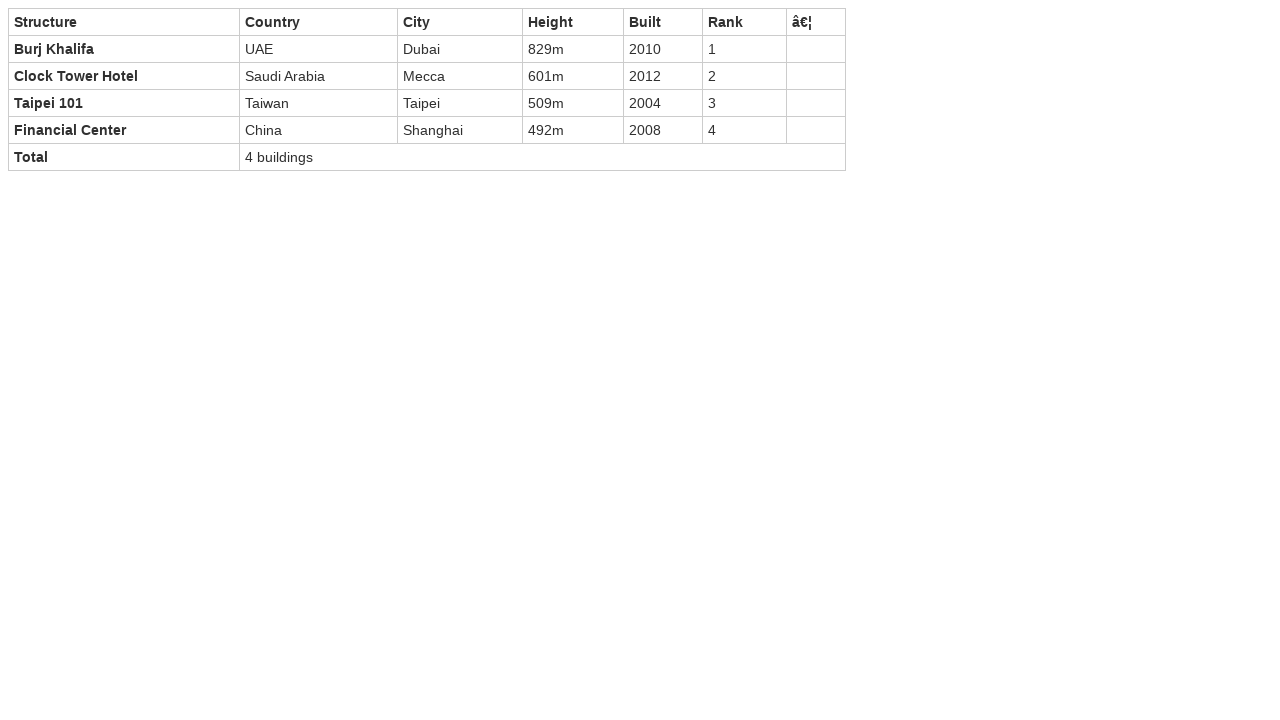

Checked table cell in second table for UAE content
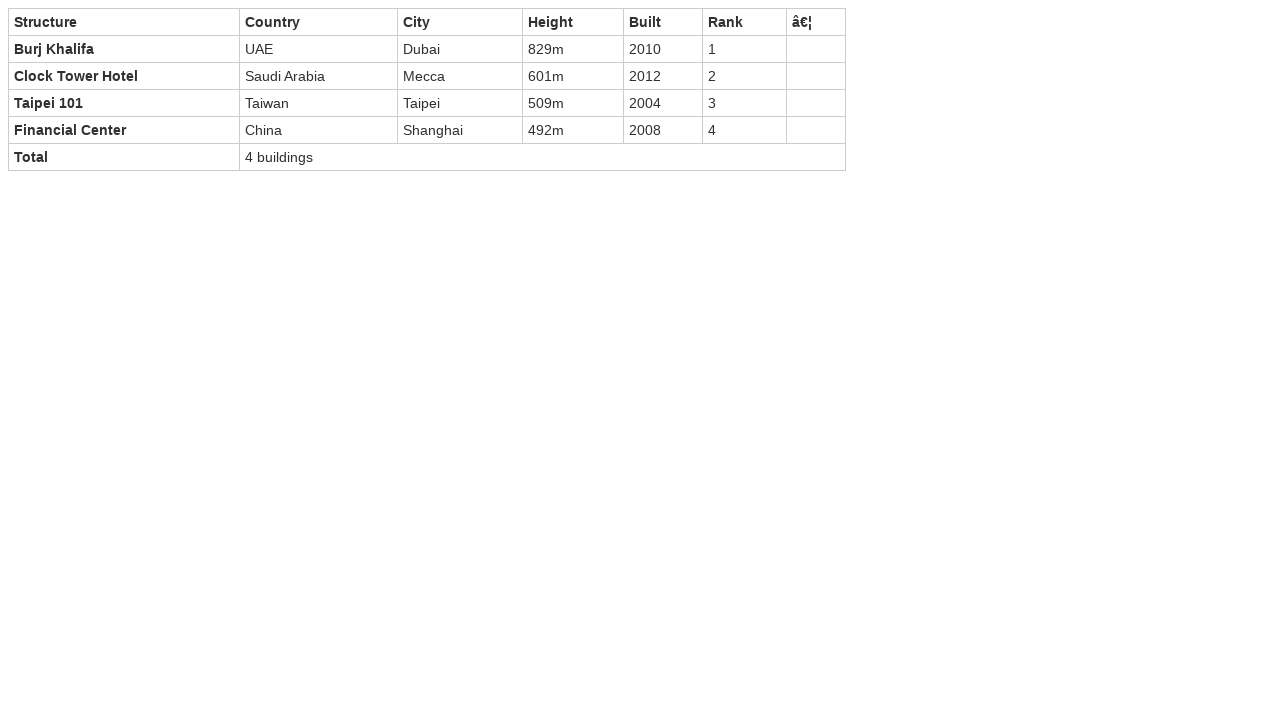

Checked table cell in second table for UAE content
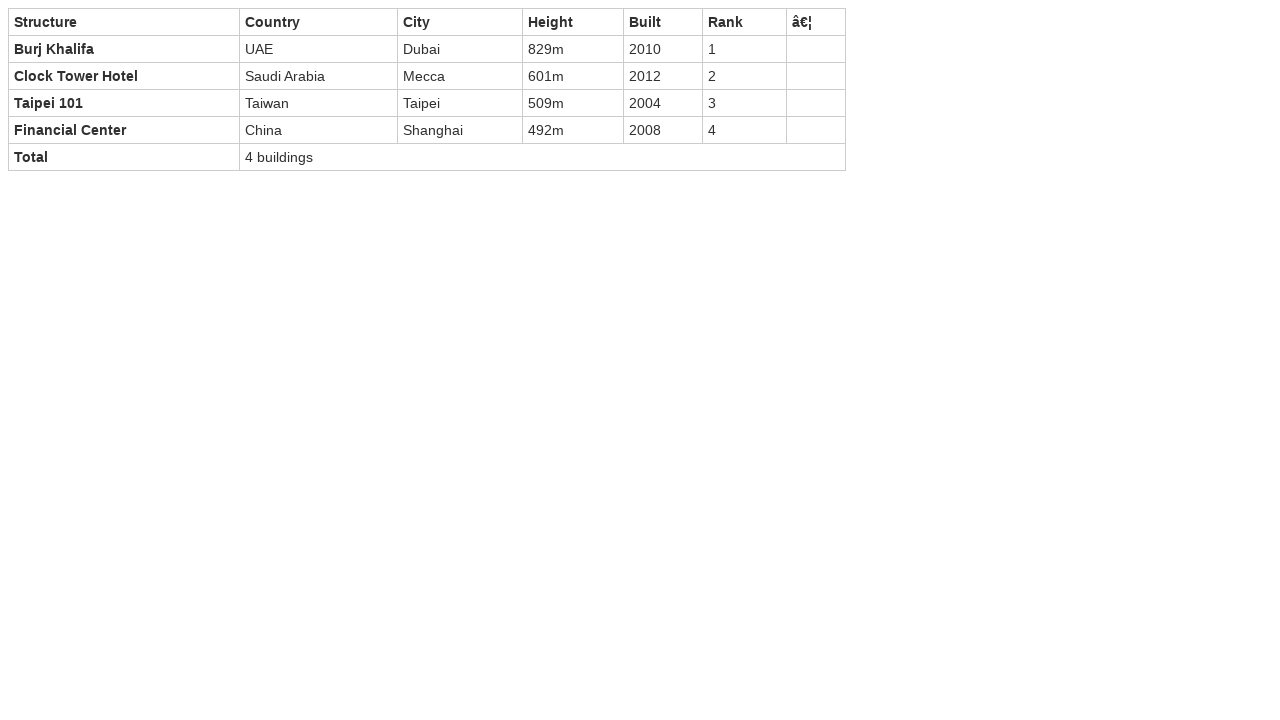

Checked table cell in second table for UAE content
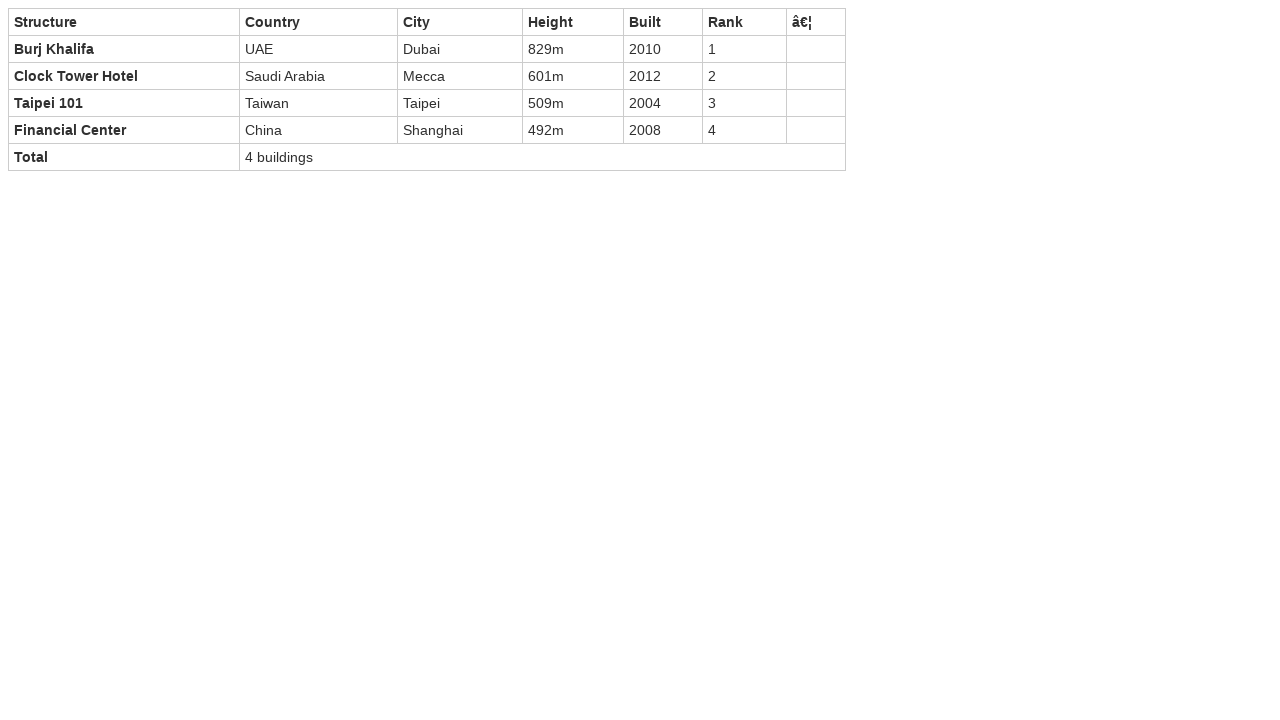

Checked table cell in second table for UAE content
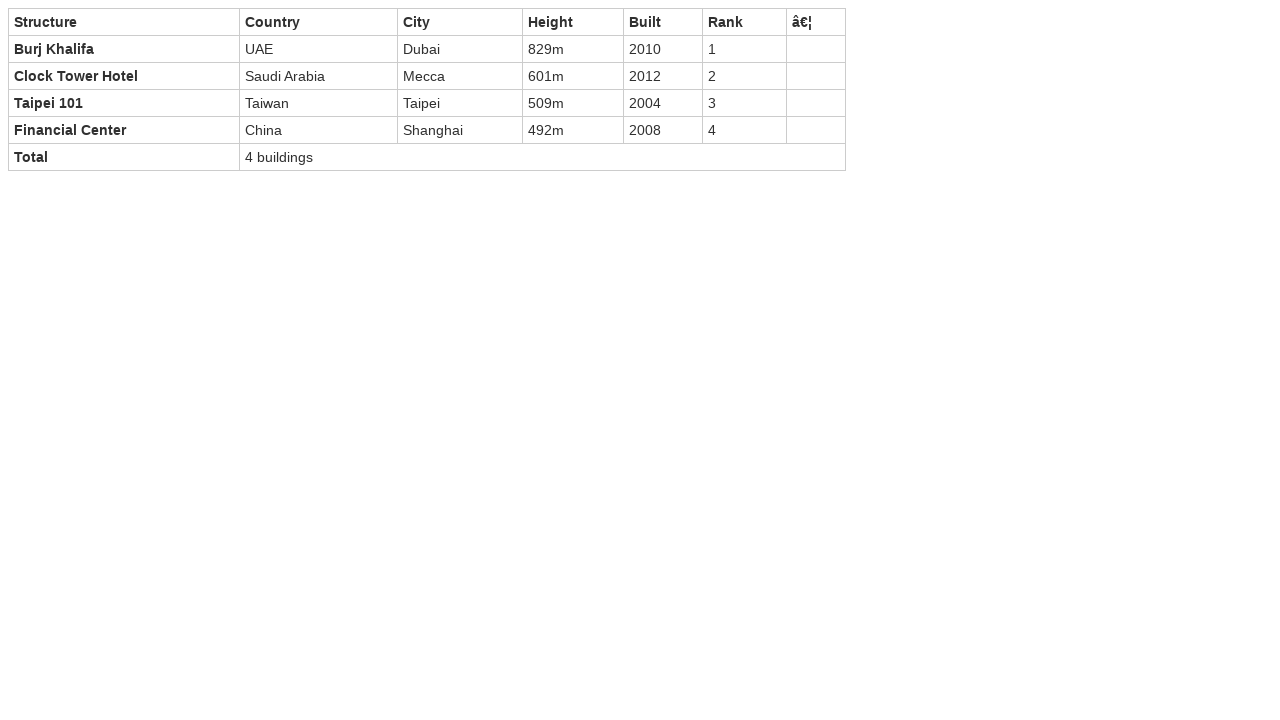

Checked table cell in second table for UAE content
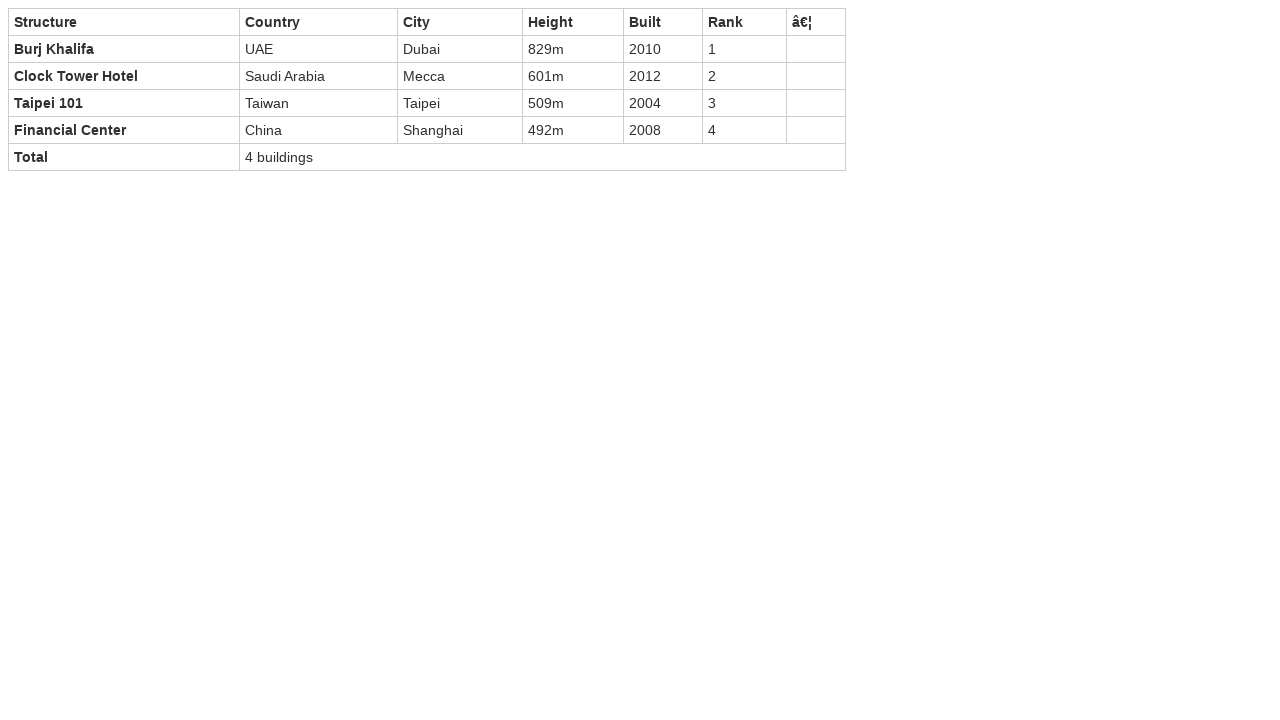

Checked table cell in second table for UAE content
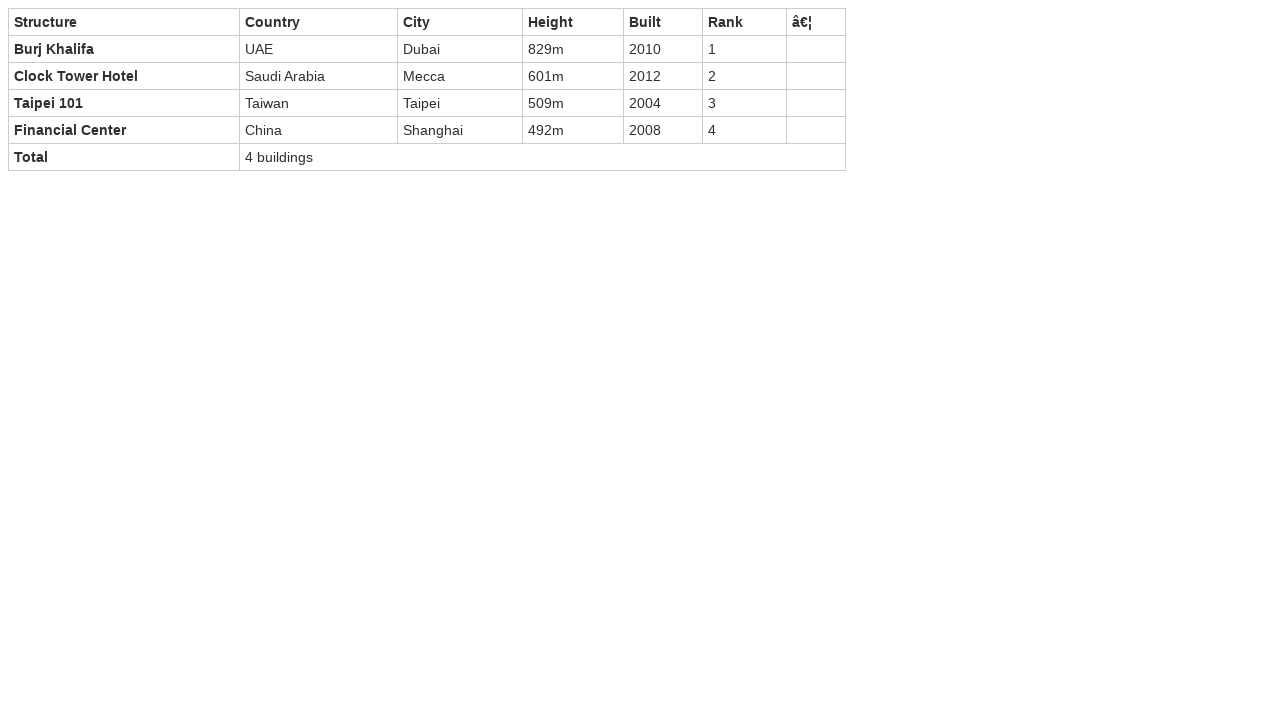

Checked table cell in second table for UAE content
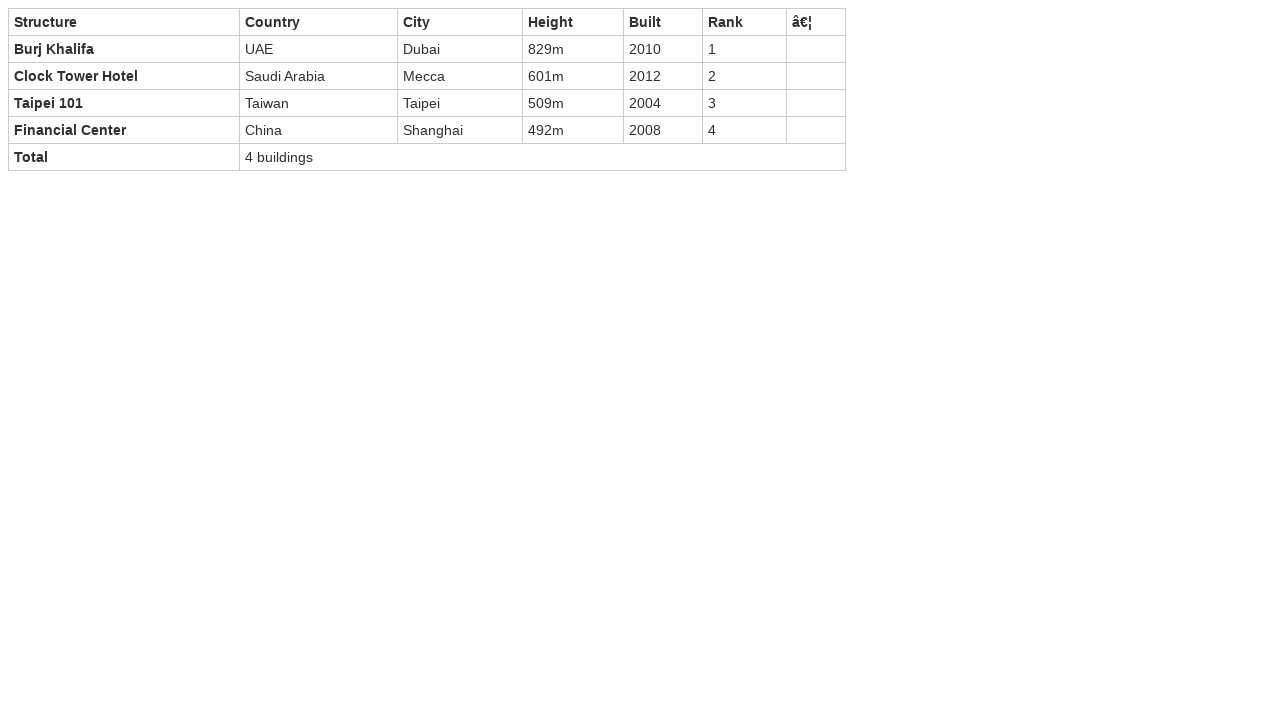

Checked table cell in second table for UAE content
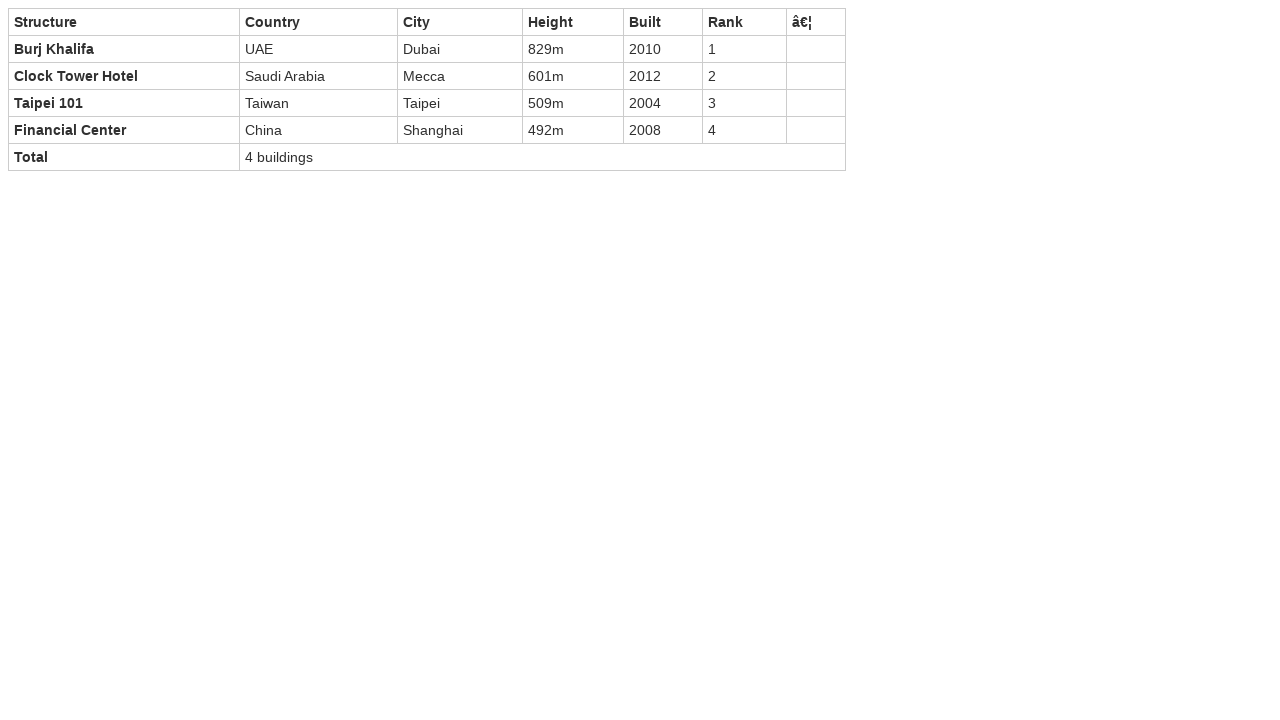

Checked table cell in second table for UAE content
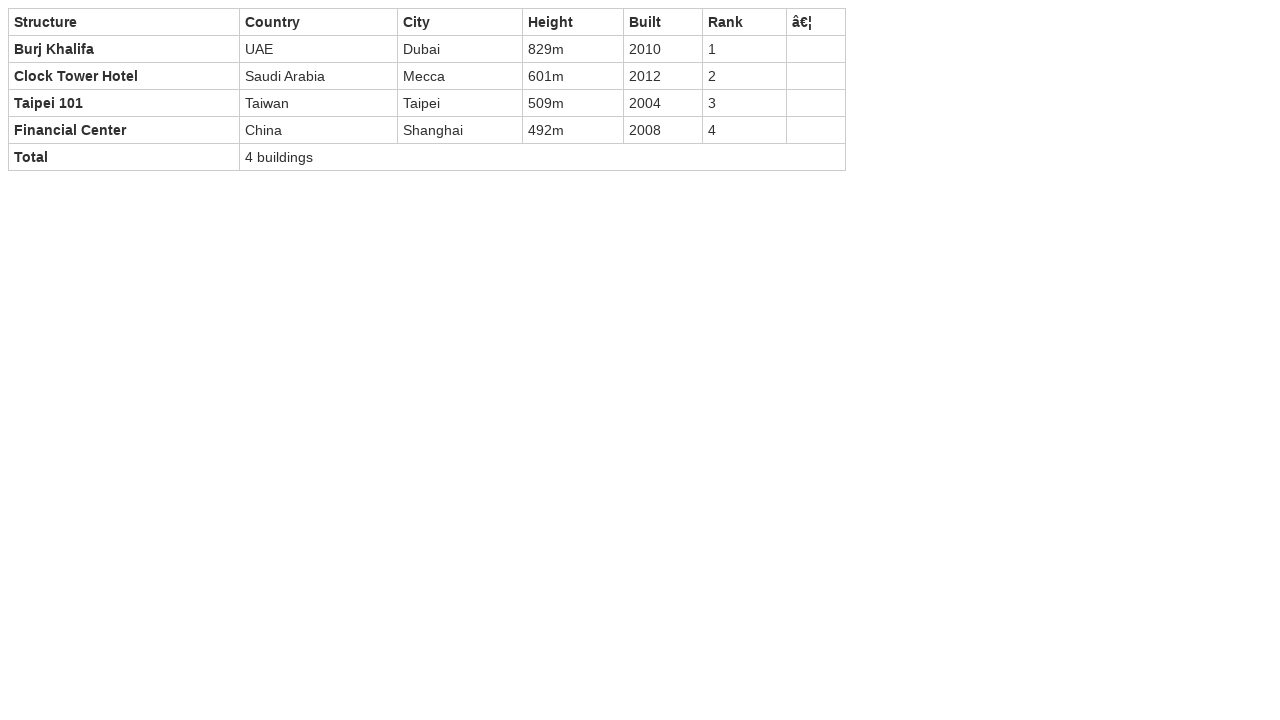

Checked table cell in second table for UAE content
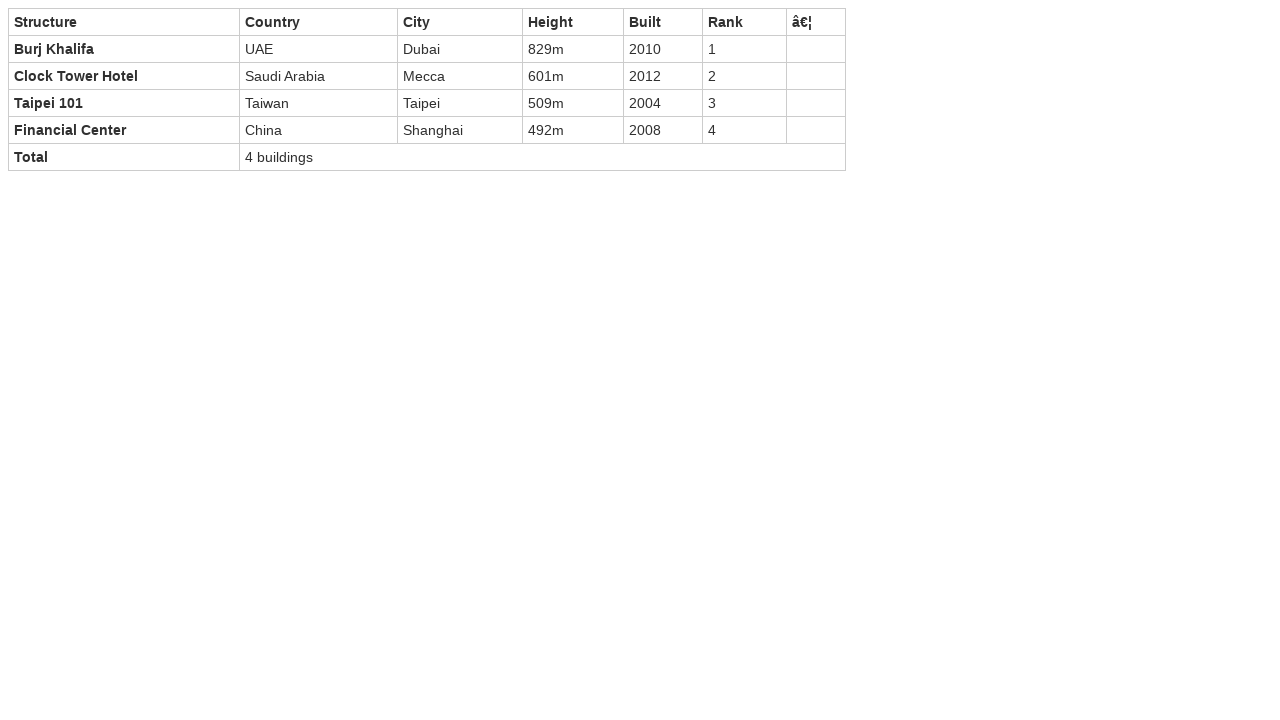

Checked table cell in second table for UAE content
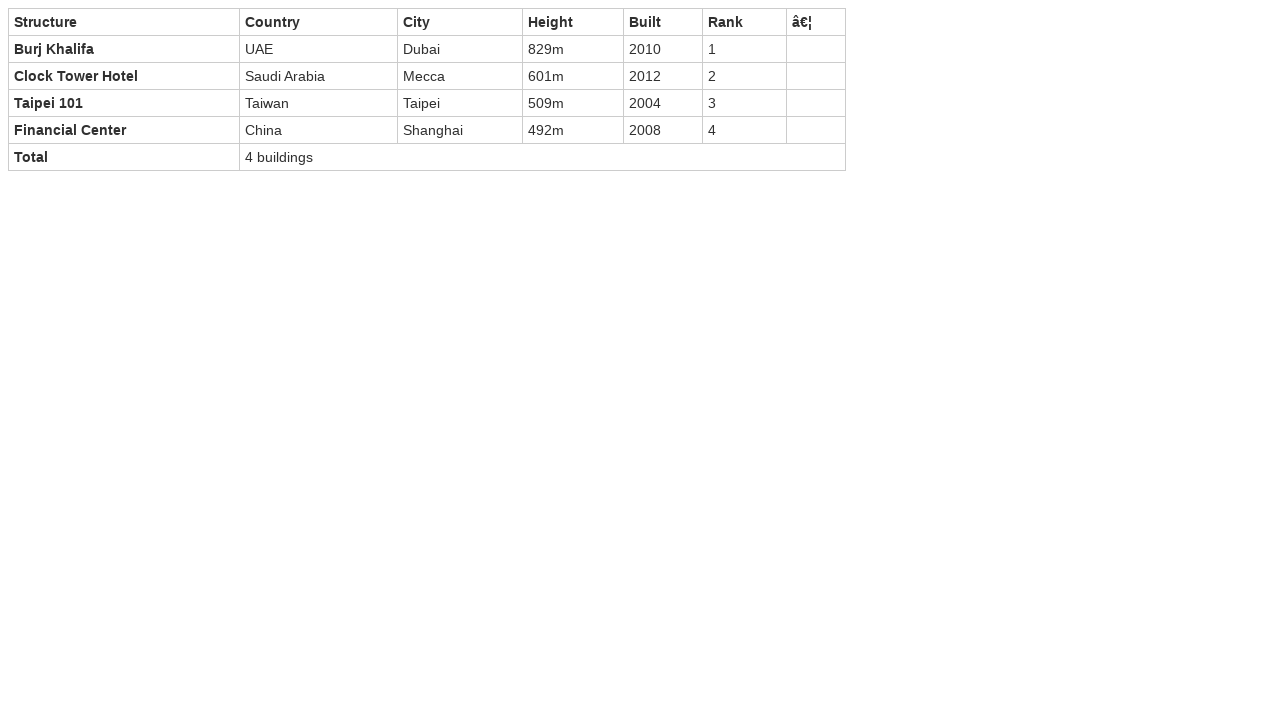

Checked table cell in second table for UAE content
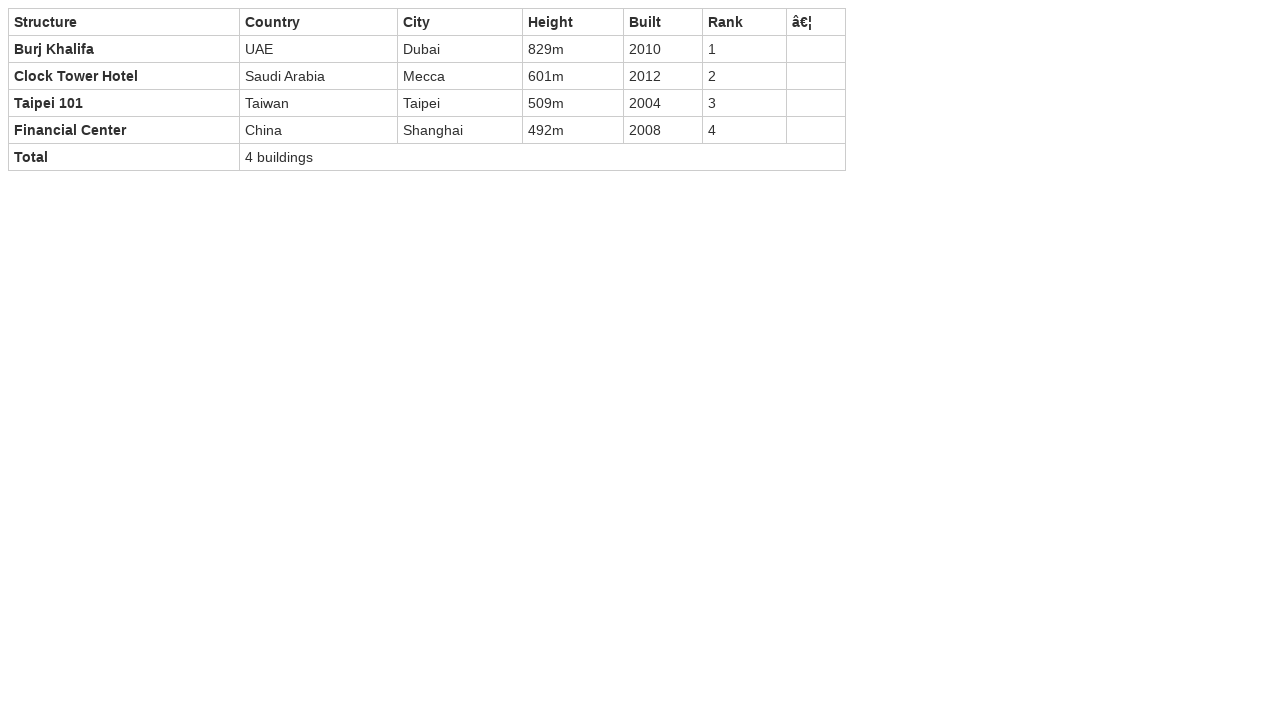

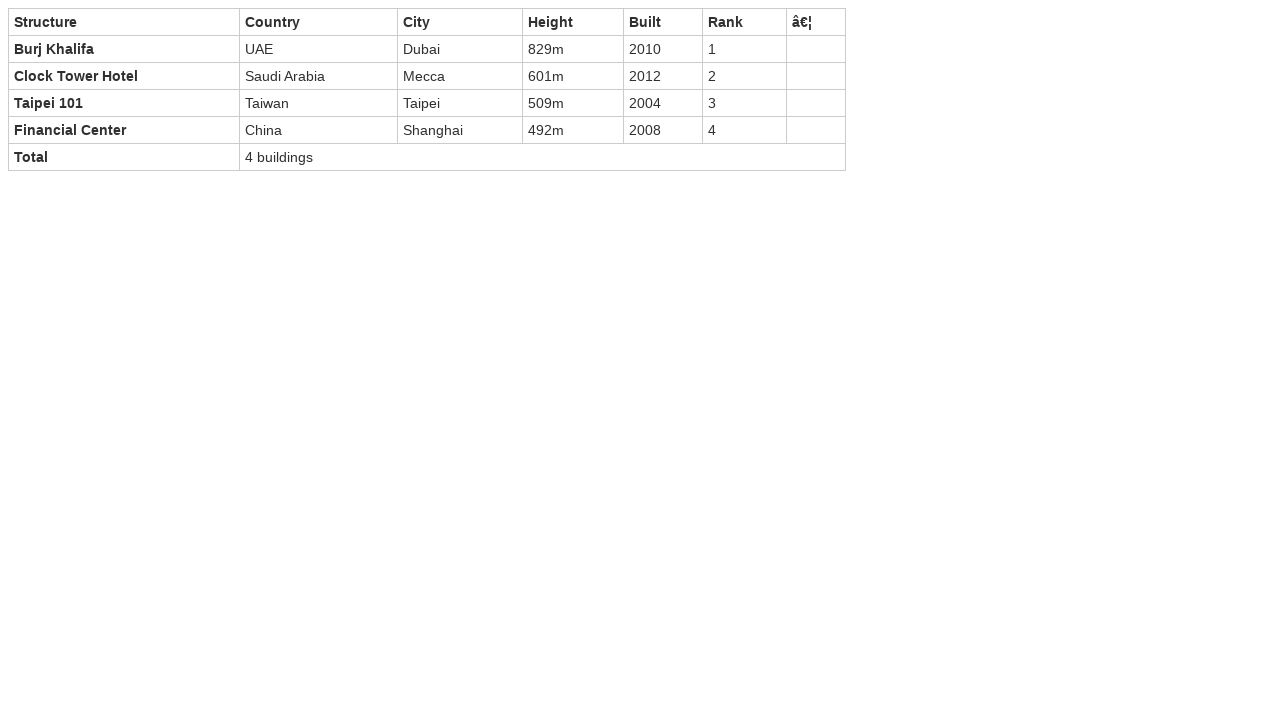